Tests interaction with a product table including reading table data, checking checkbox selection state, and navigating through pagination pages to verify table content loads on each page.

Starting URL: https://testautomationpractice.blogspot.com/

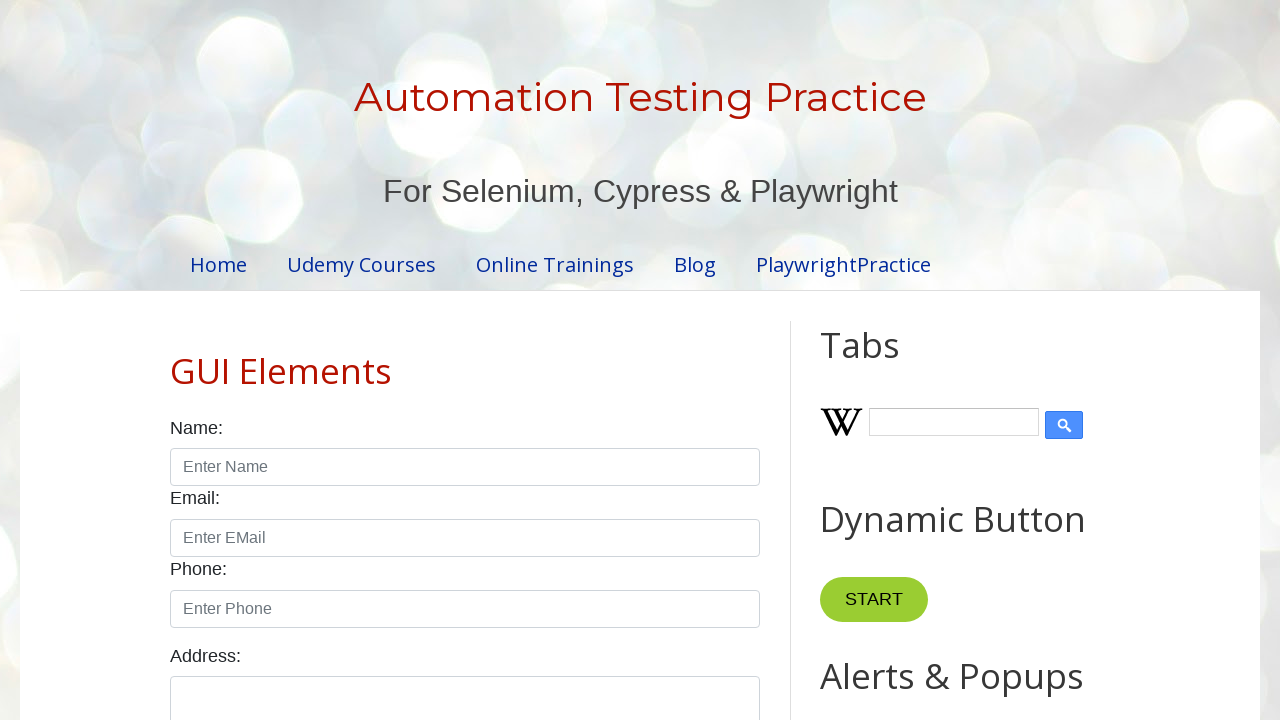

Waited for product table to be visible
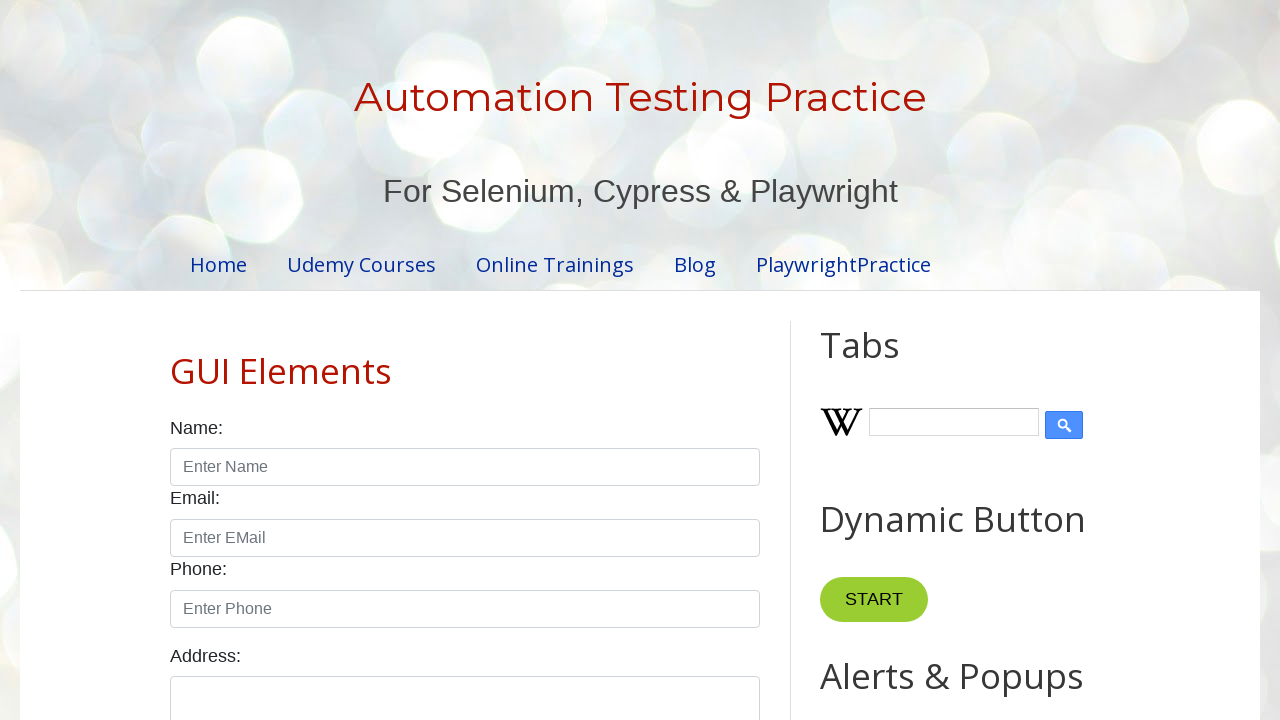

Retrieved table column count
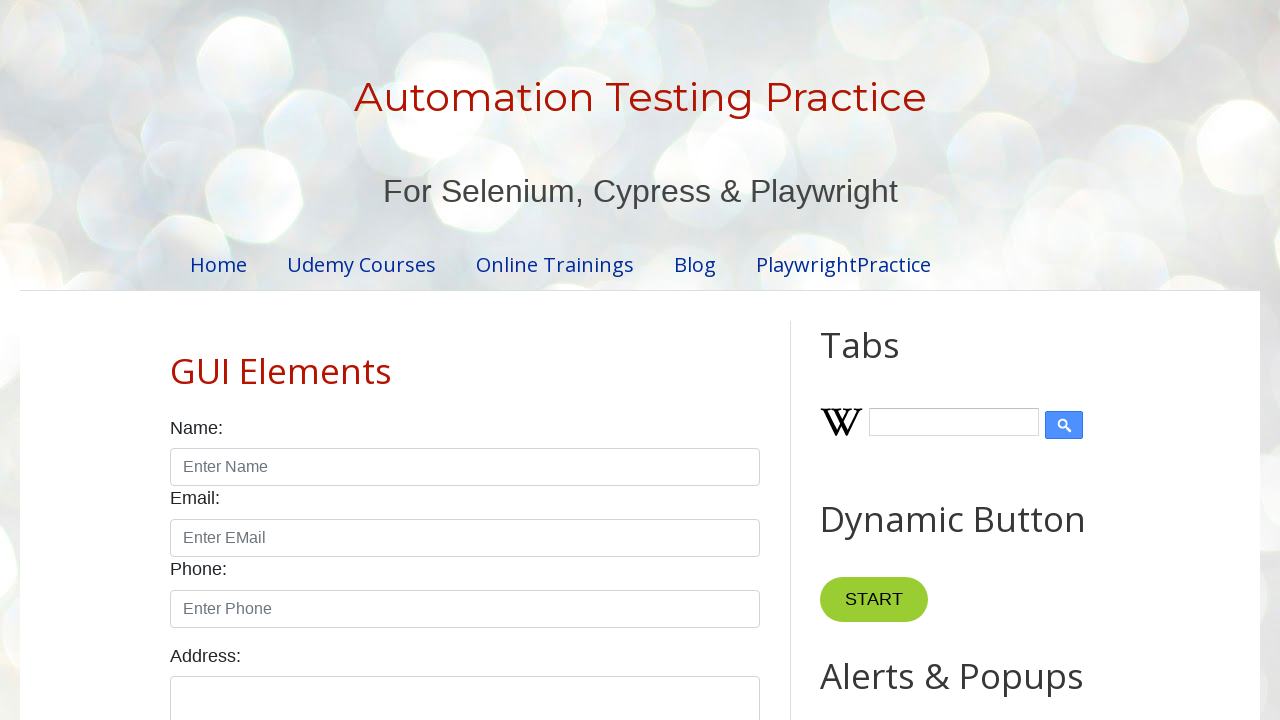

Retrieved table row count
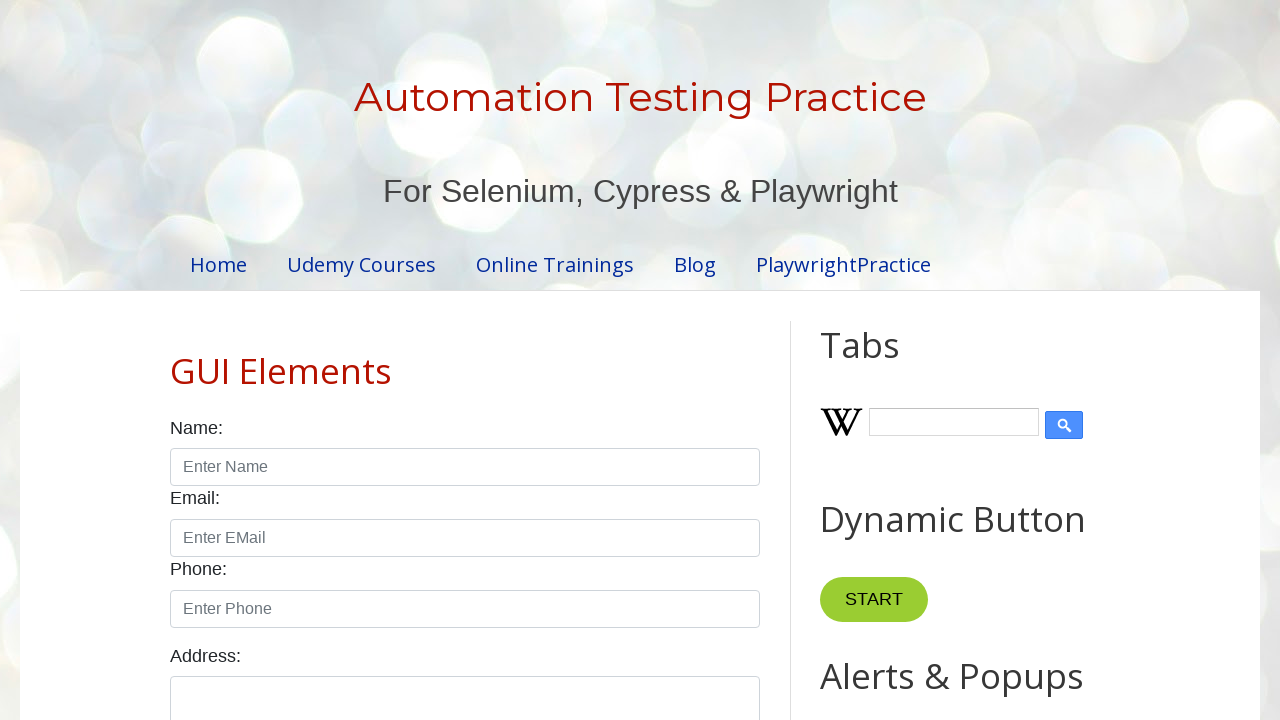

Read specific cell content from row 2, column 2
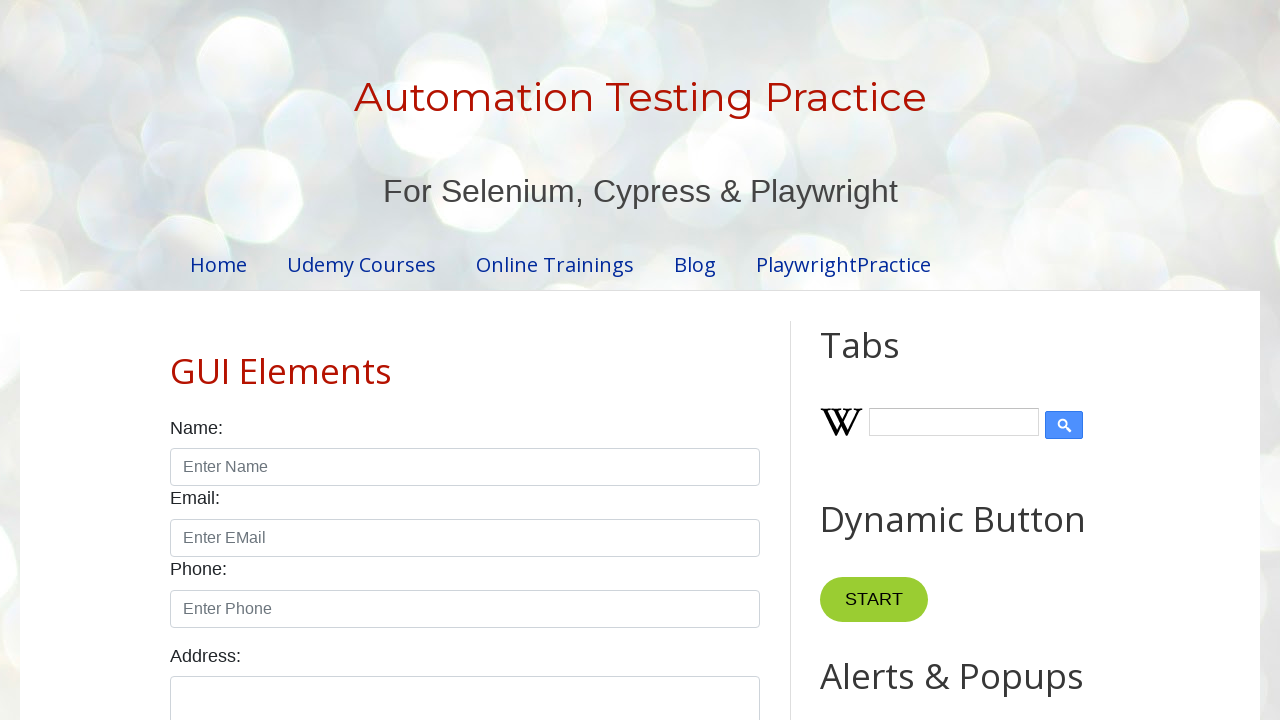

Read all cells in row 1
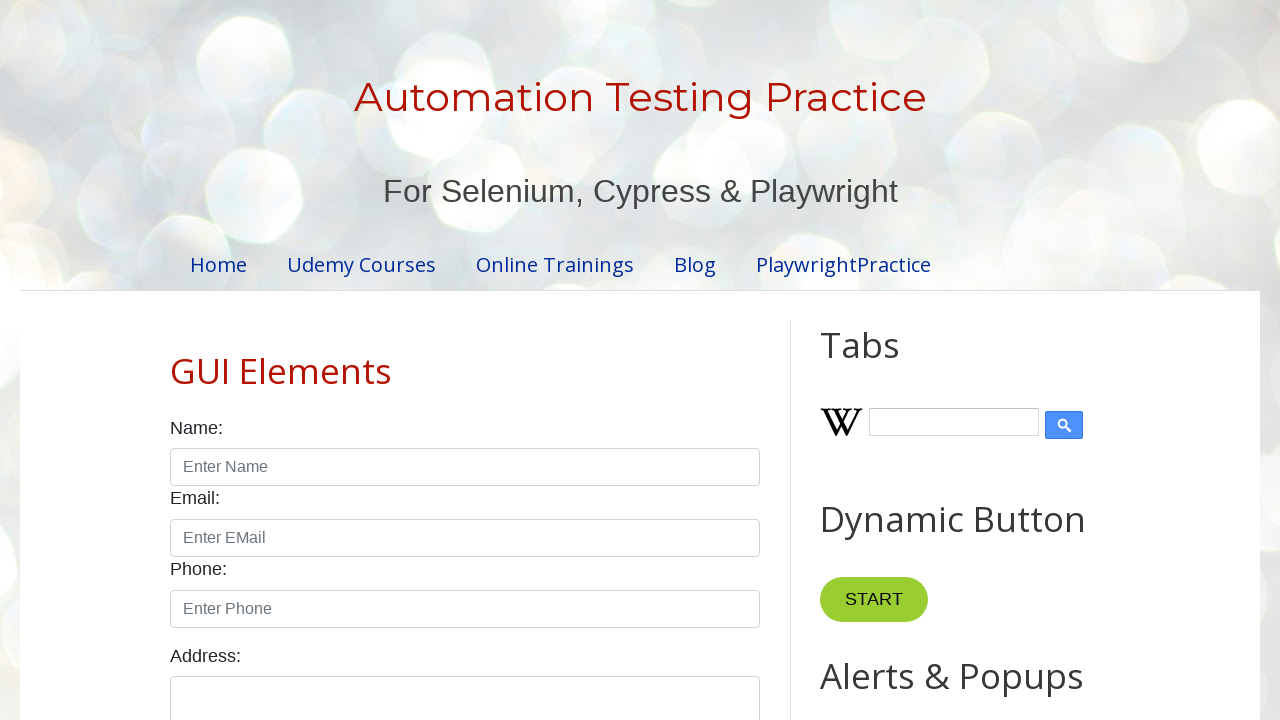

Checked checkbox state for row 1
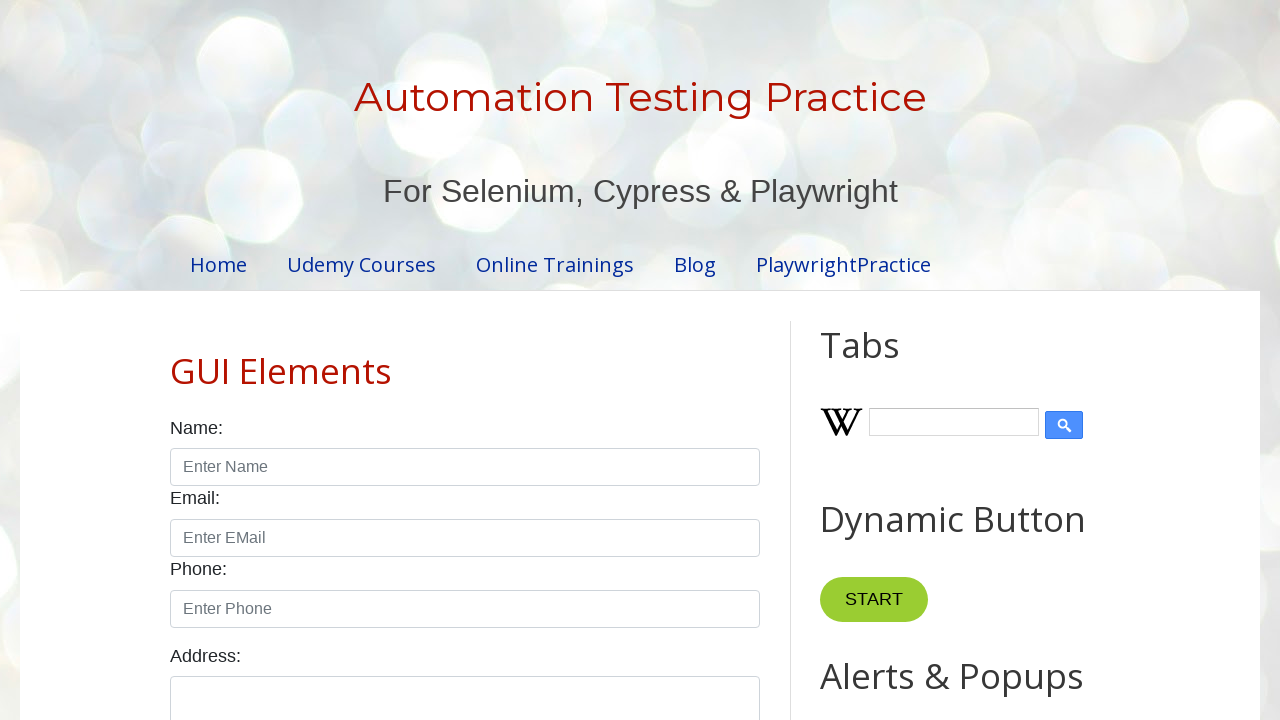

Read all cells in row 2
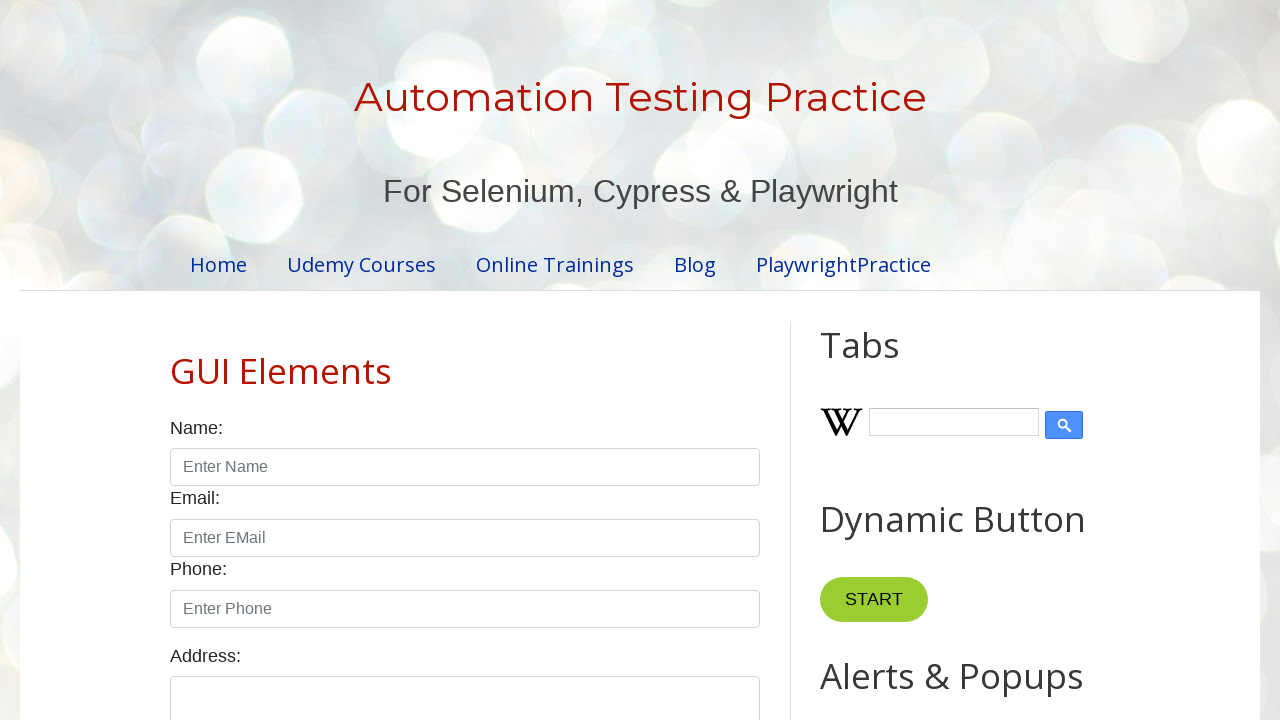

Checked checkbox state for row 2
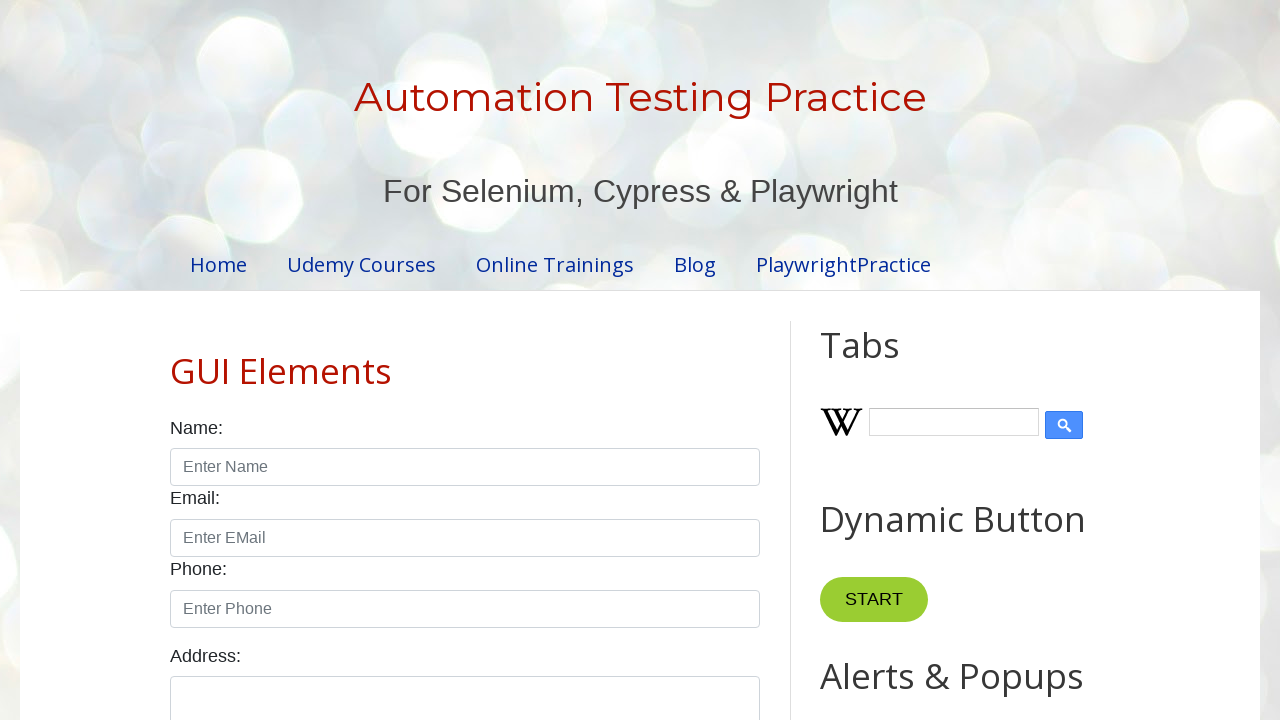

Read all cells in row 3
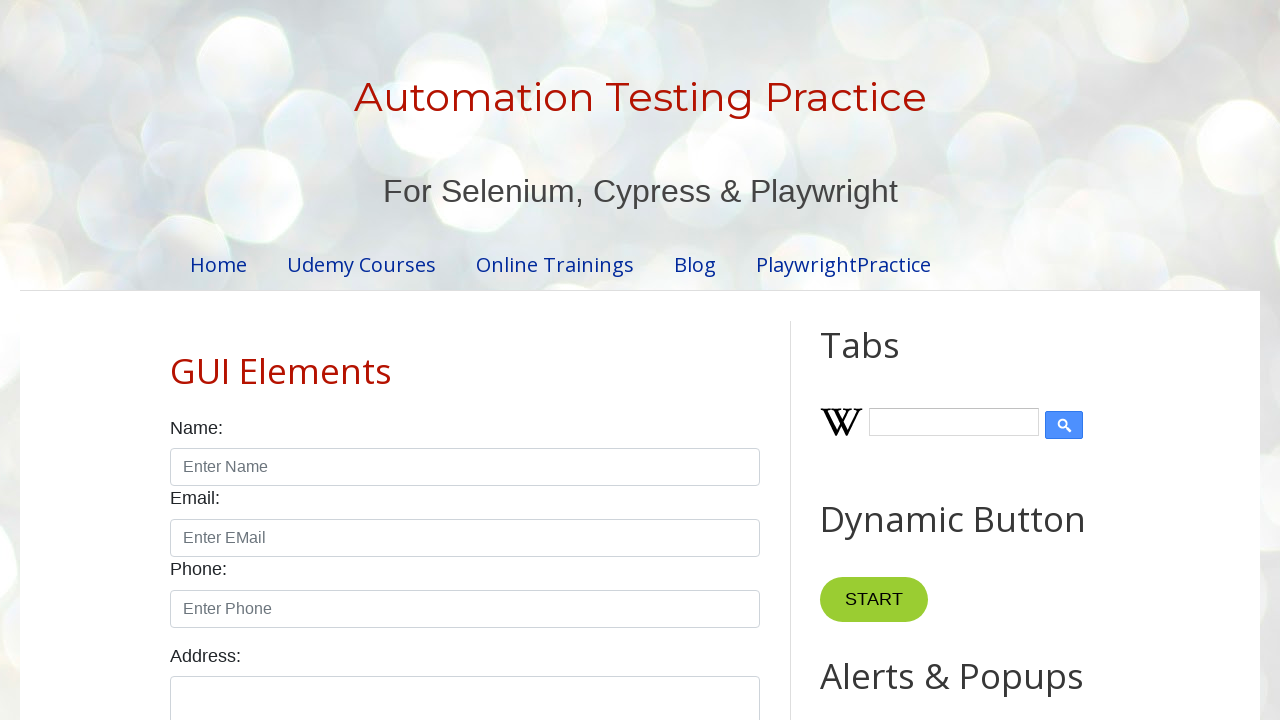

Checked checkbox state for row 3
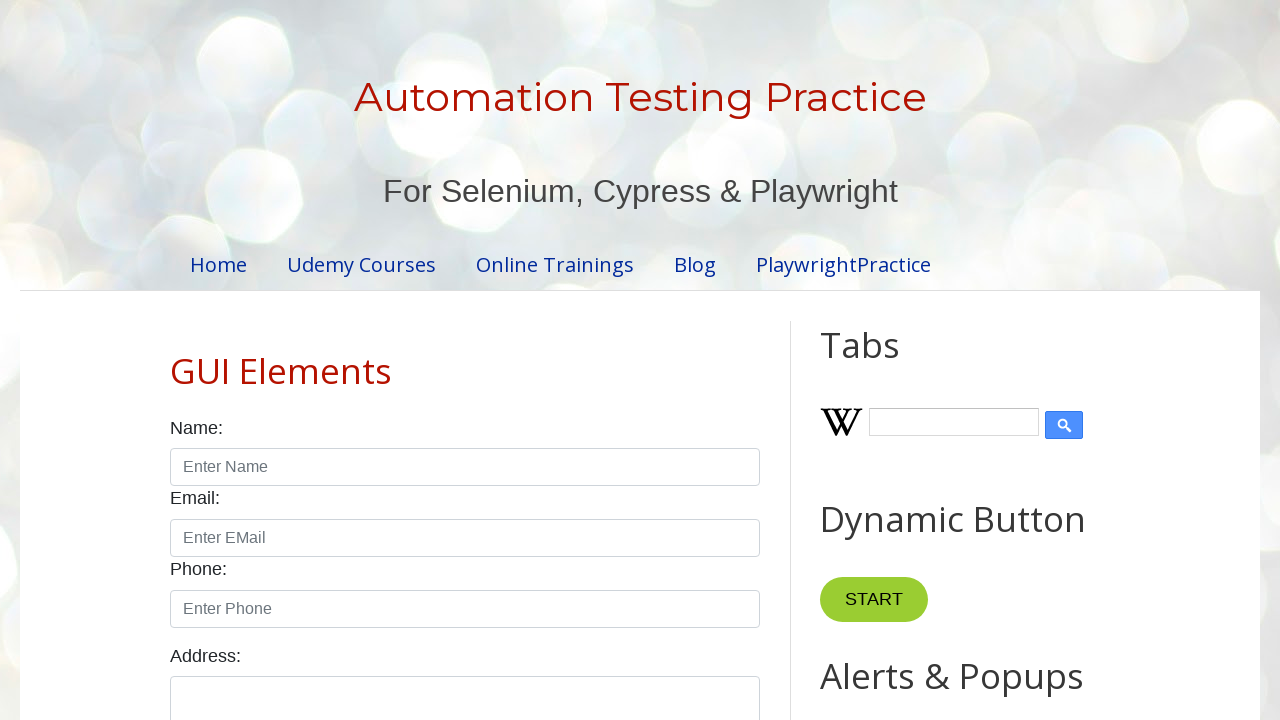

Read all cells in row 4
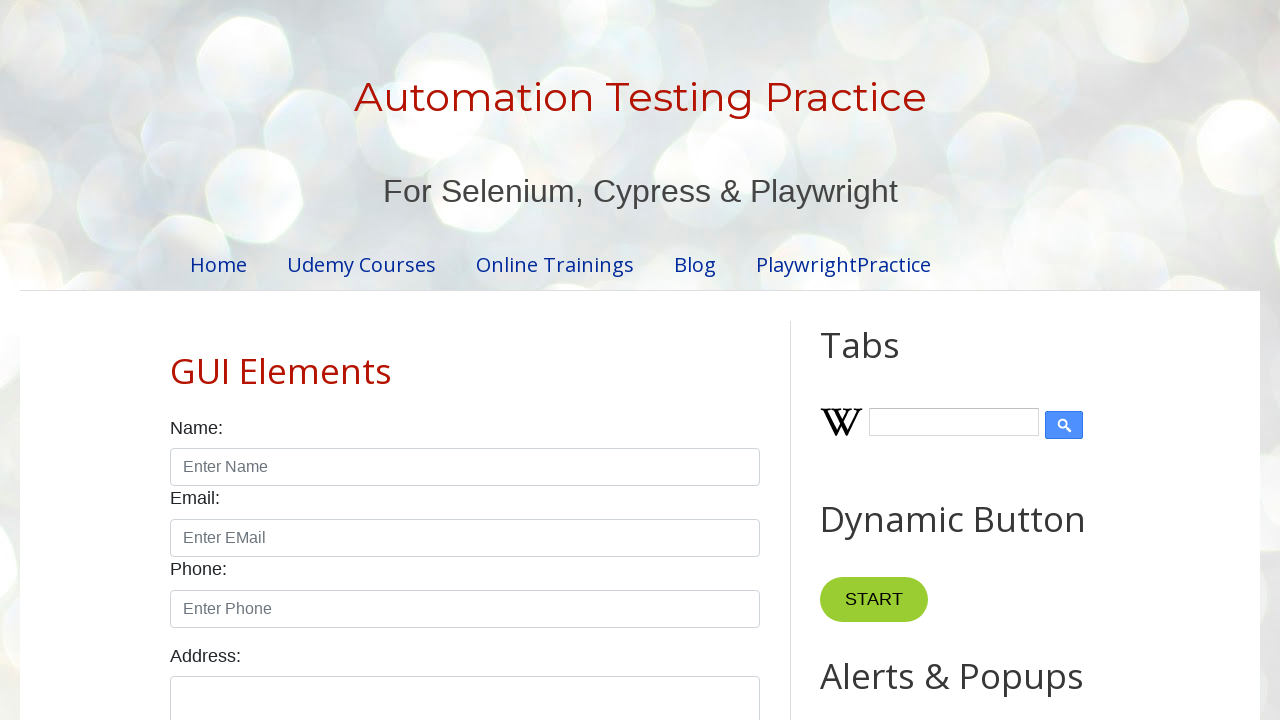

Checked checkbox state for row 4
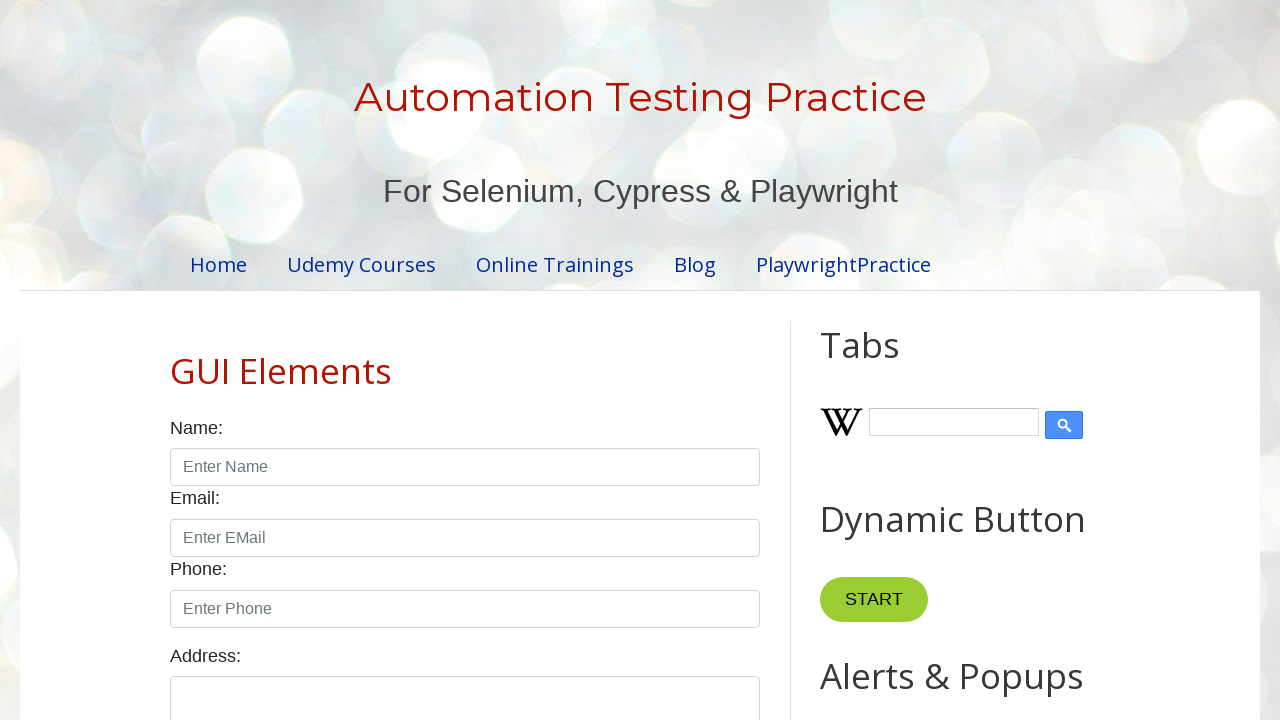

Read all cells in row 5
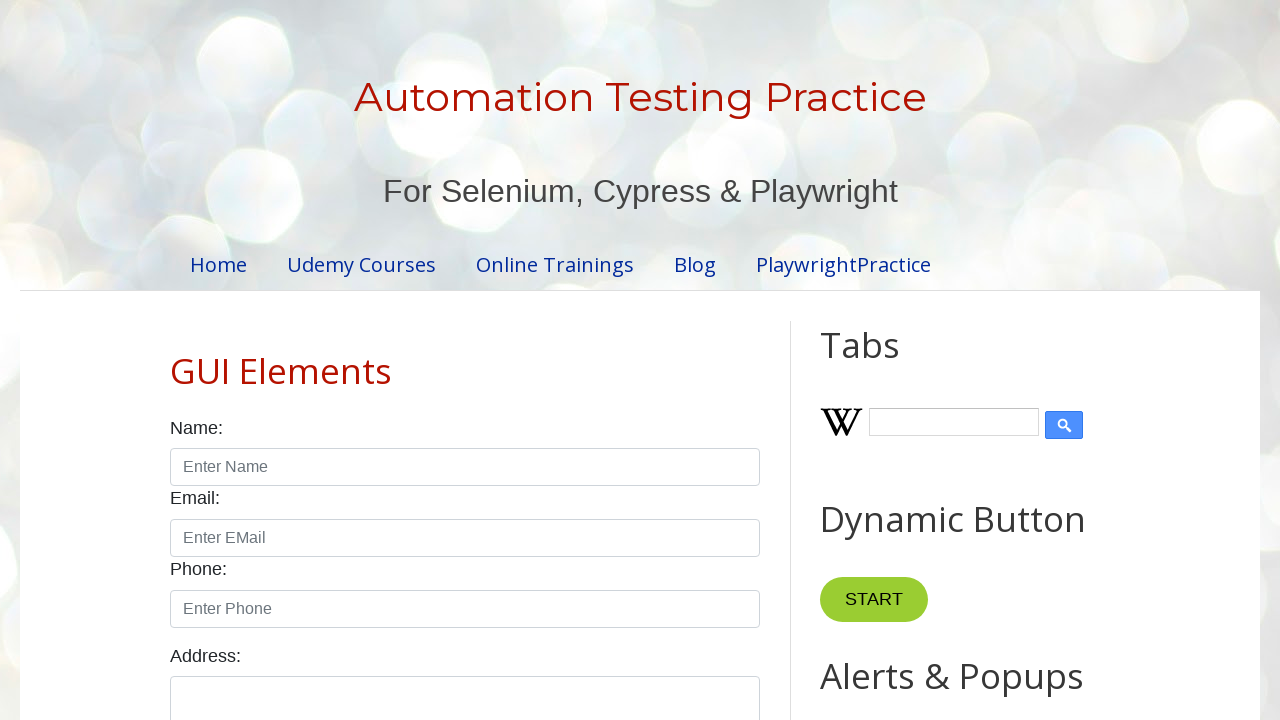

Checked checkbox state for row 5
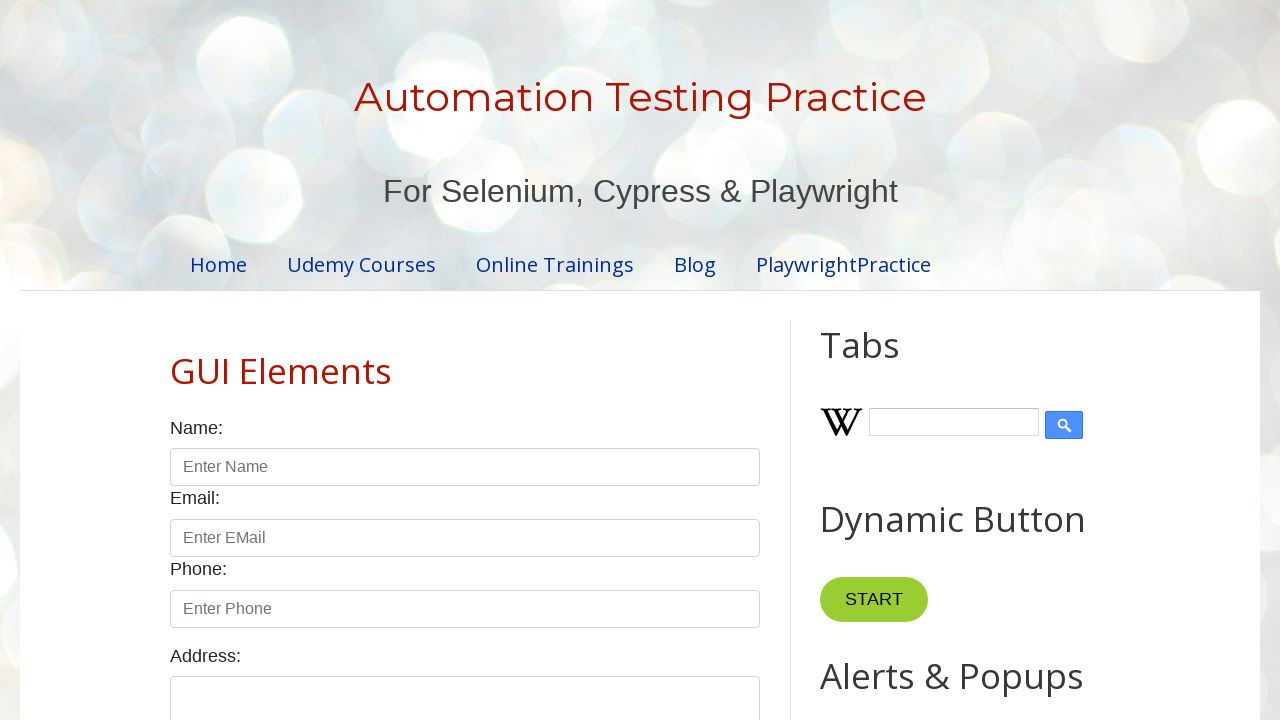

Retrieved total pagination page count
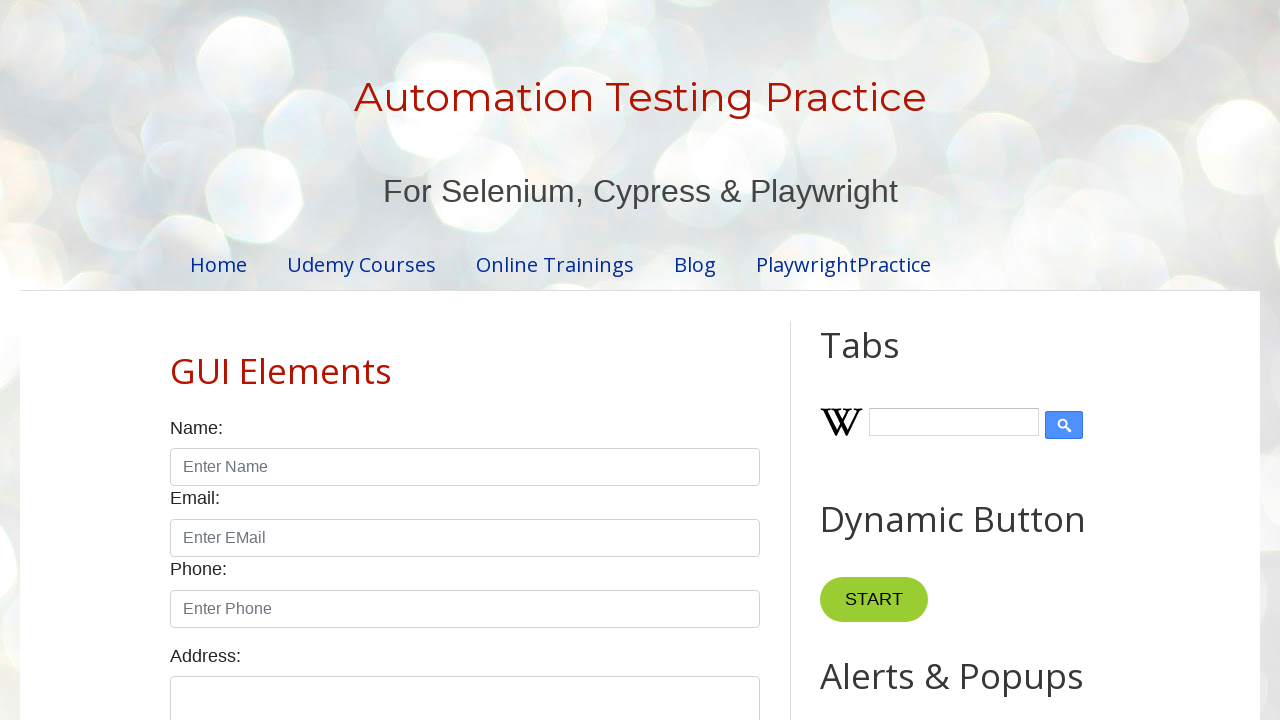

Read all cells in row 1 on page 1
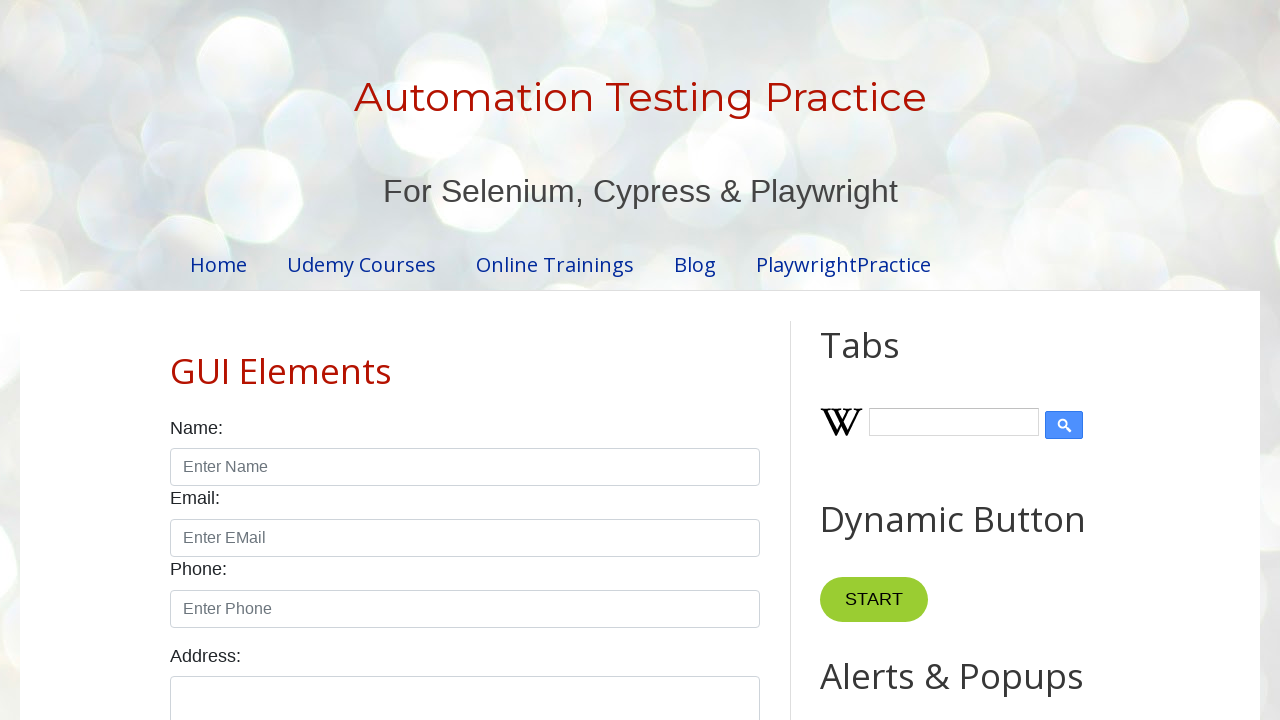

Checked checkbox state for row 1 on page 1
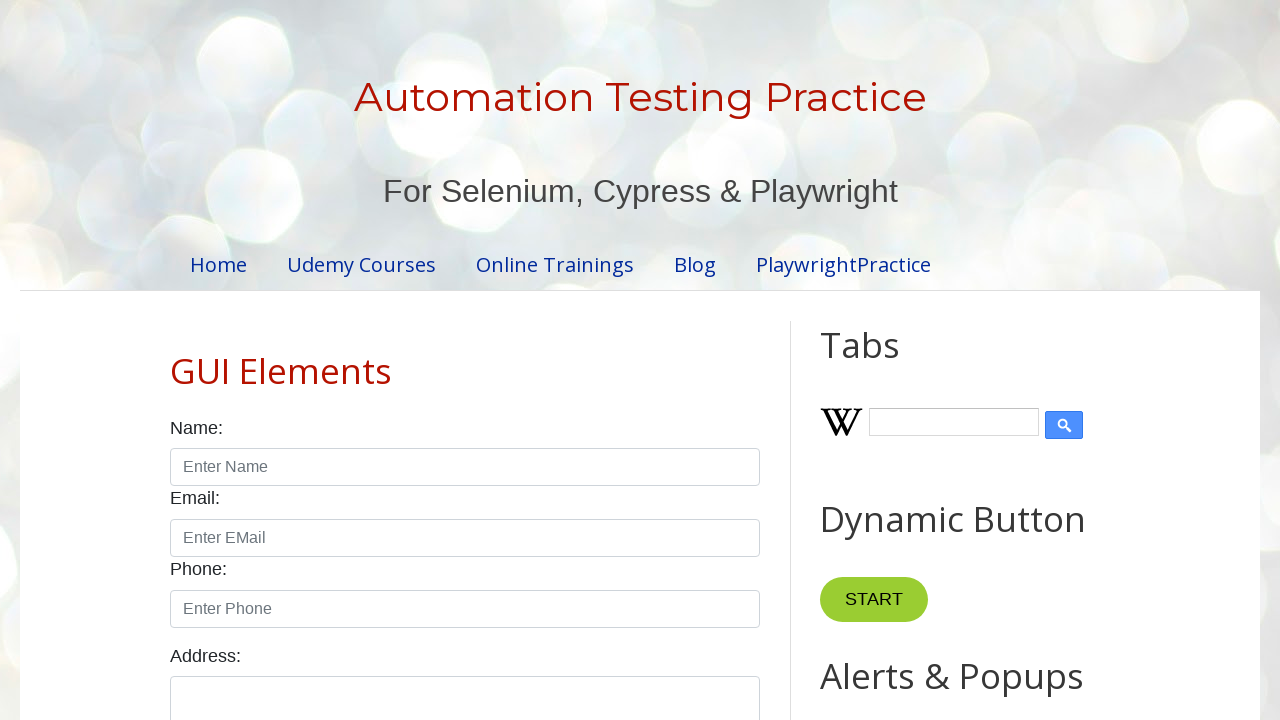

Read all cells in row 2 on page 1
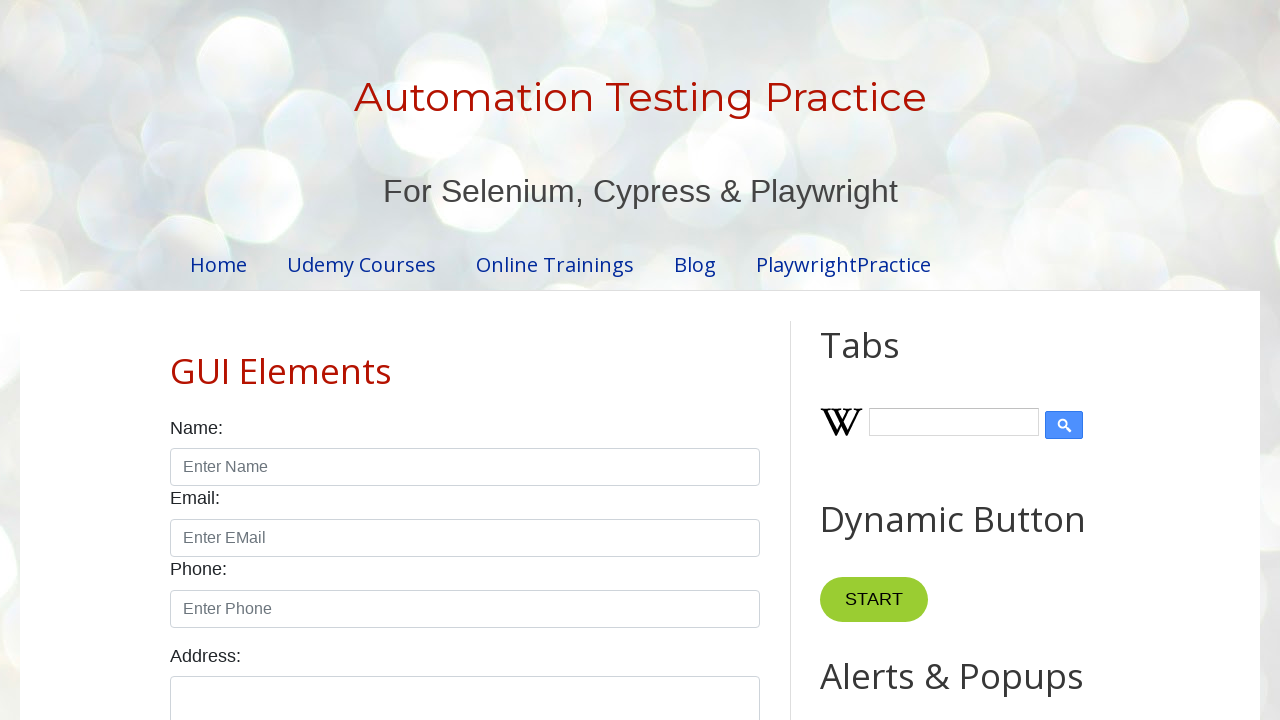

Checked checkbox state for row 2 on page 1
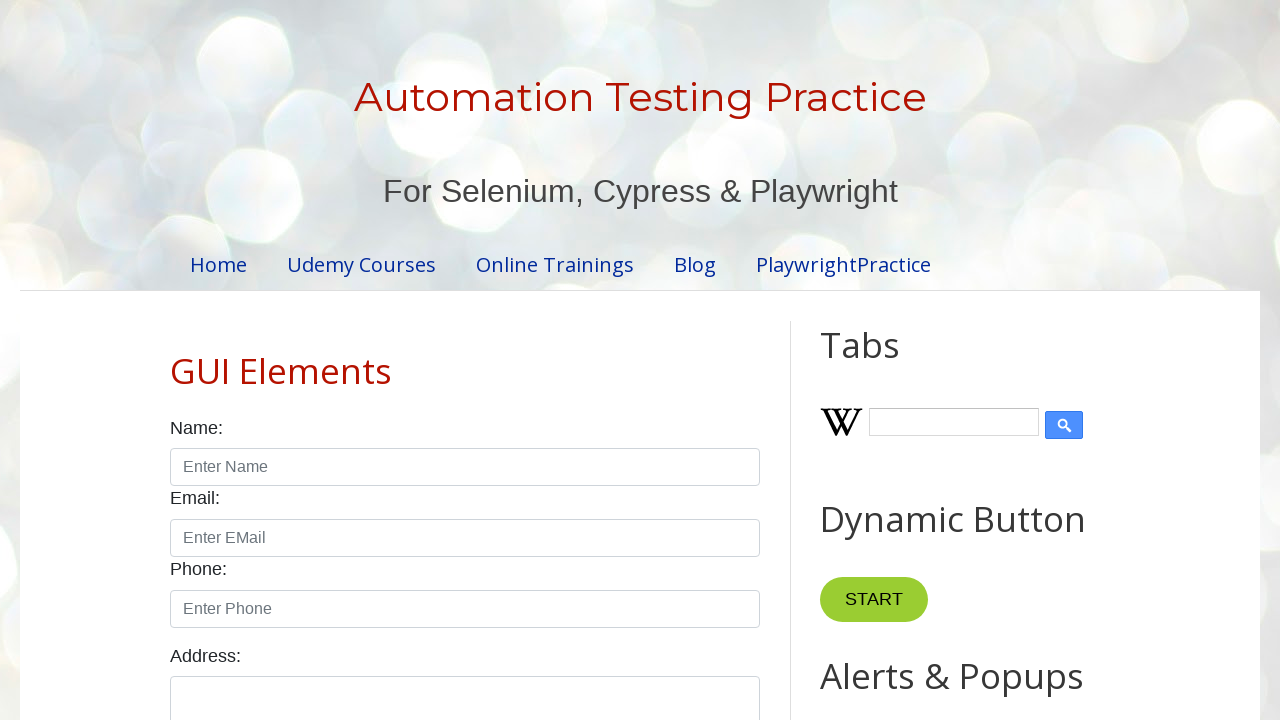

Read all cells in row 3 on page 1
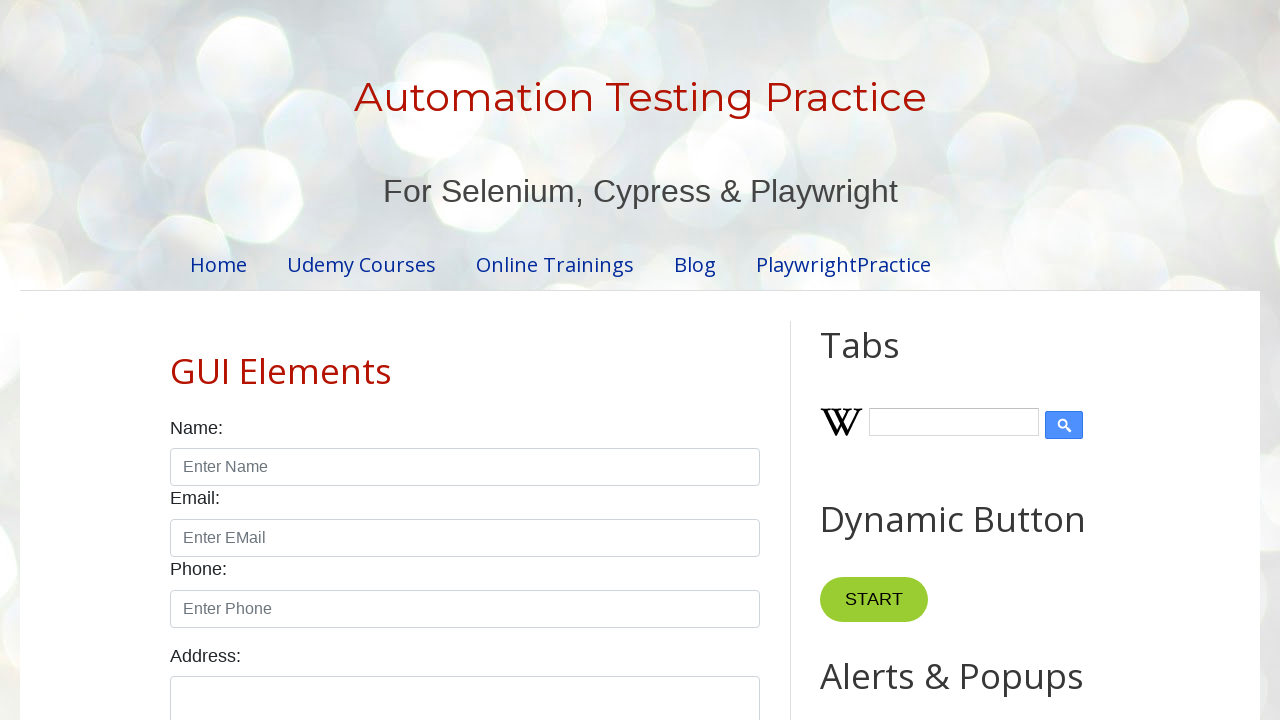

Checked checkbox state for row 3 on page 1
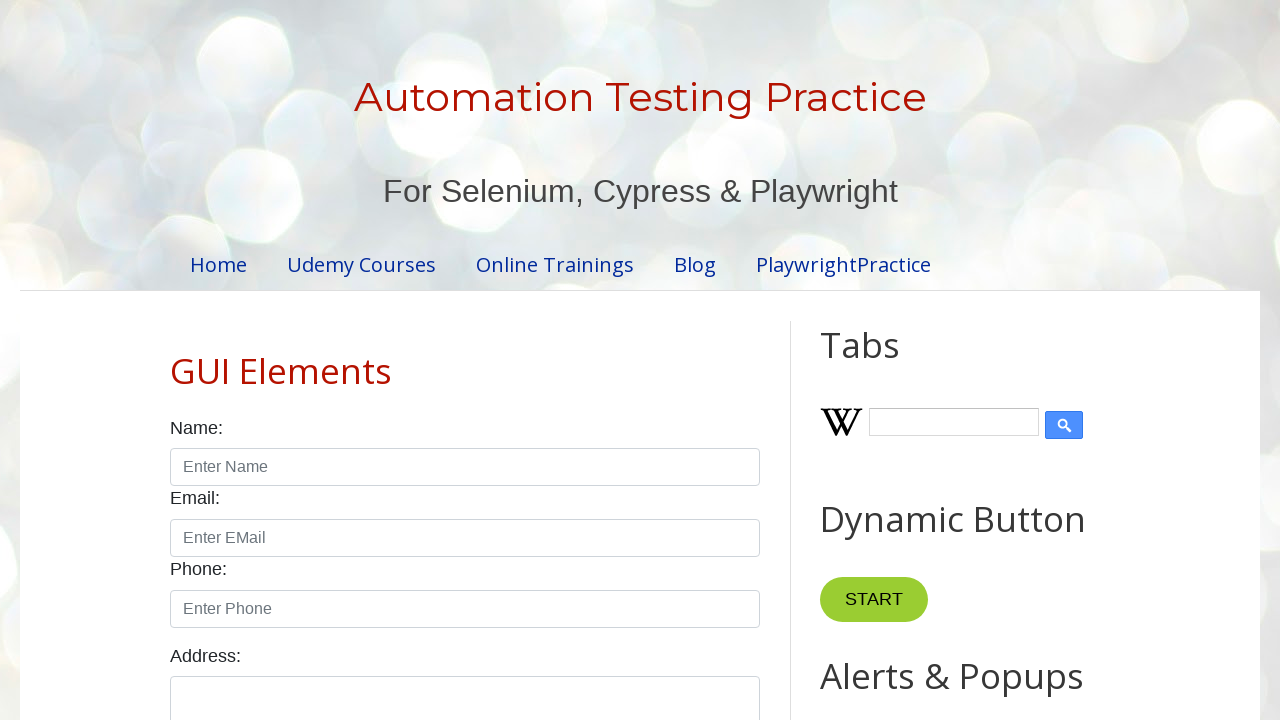

Read all cells in row 4 on page 1
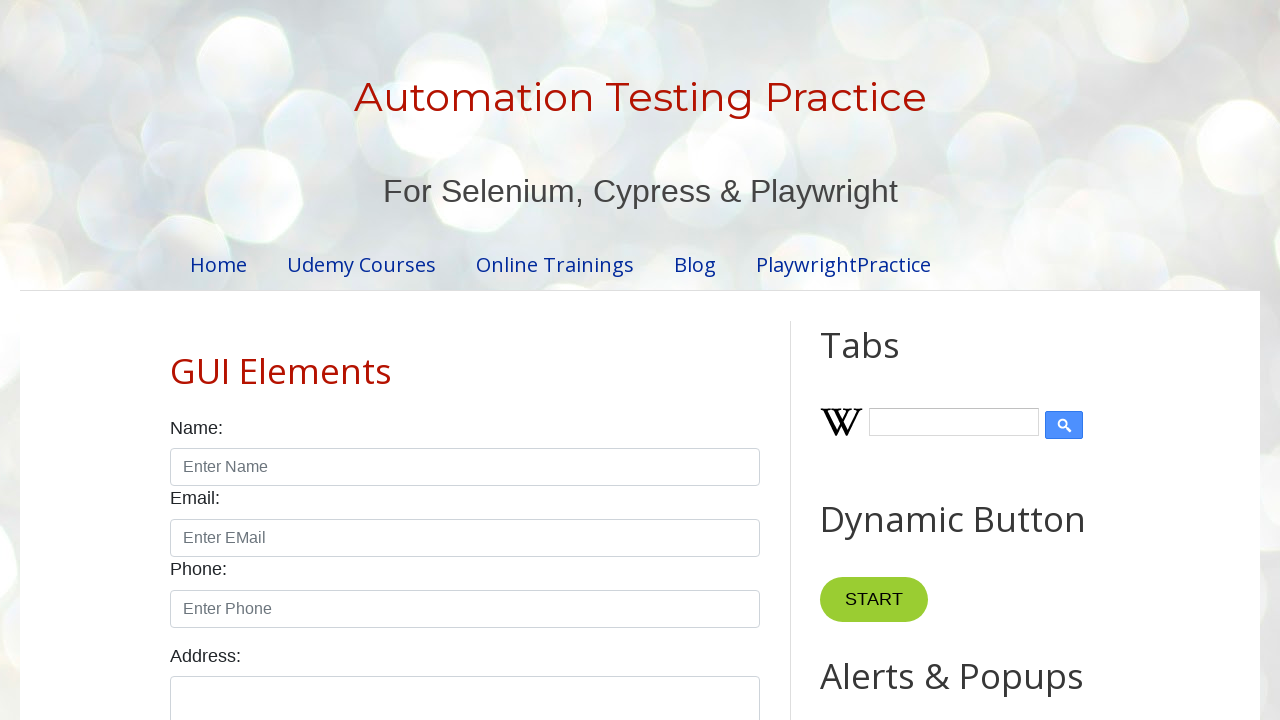

Checked checkbox state for row 4 on page 1
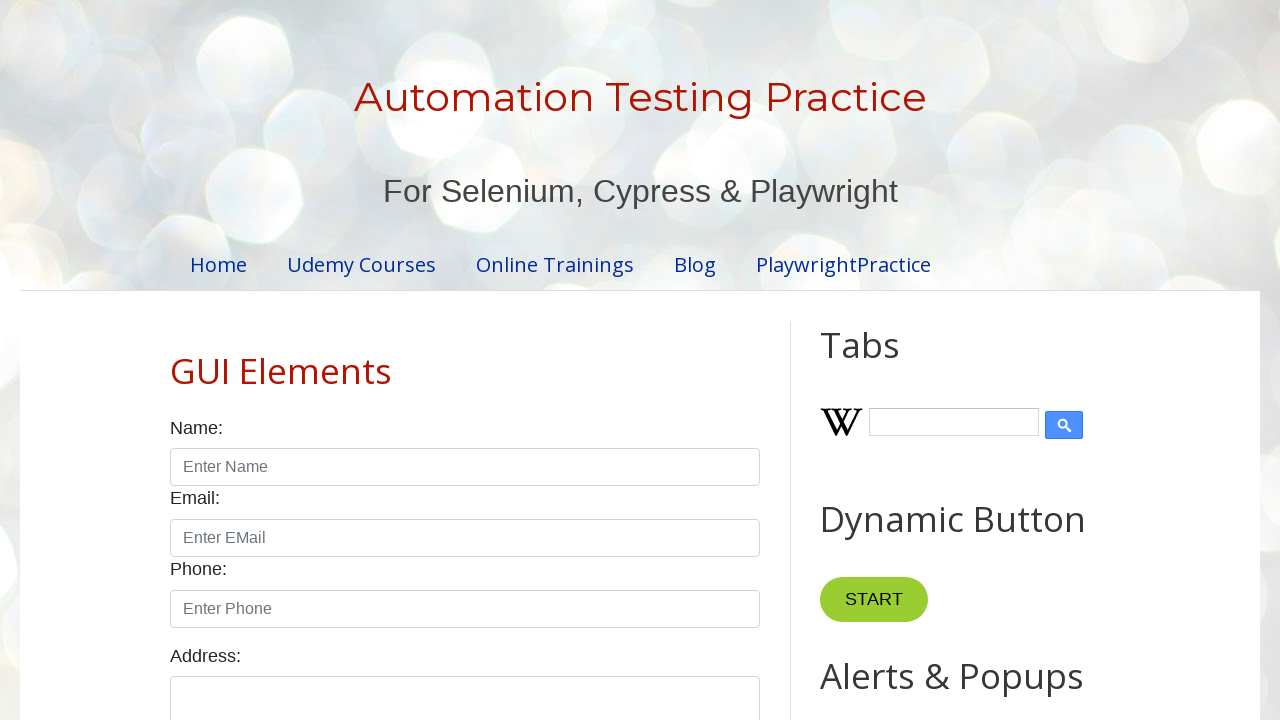

Read all cells in row 5 on page 1
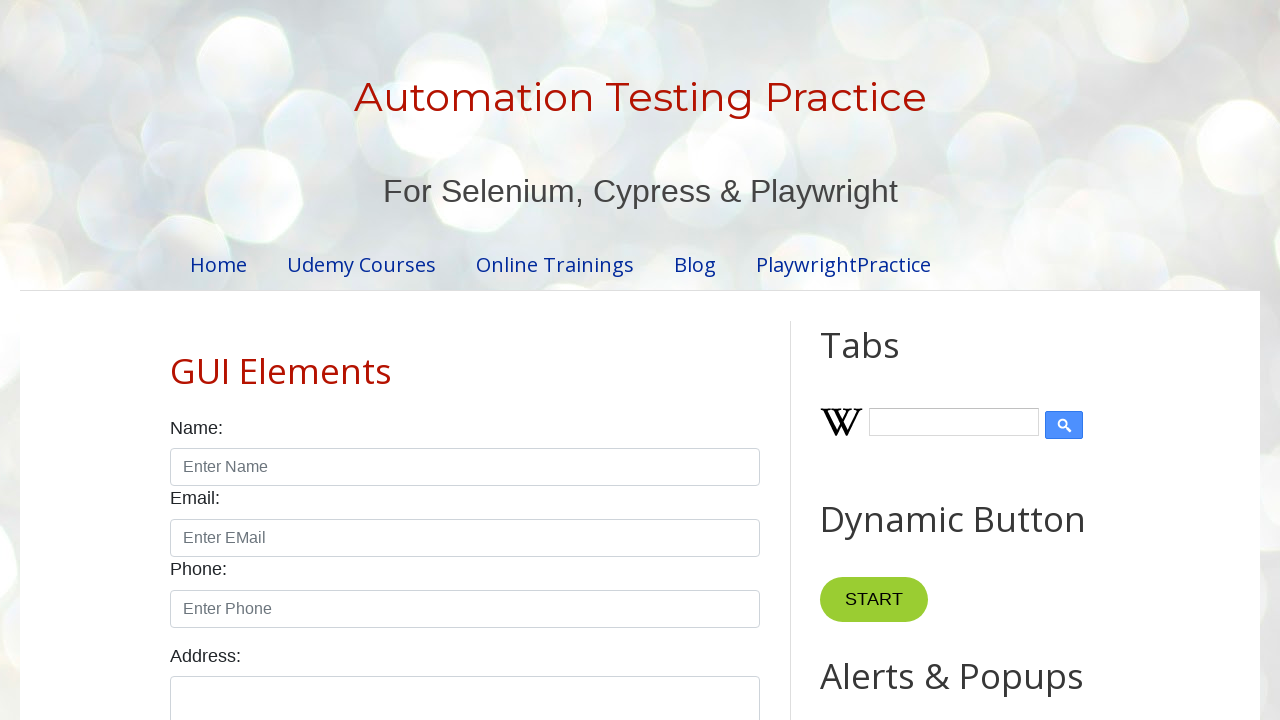

Checked checkbox state for row 5 on page 1
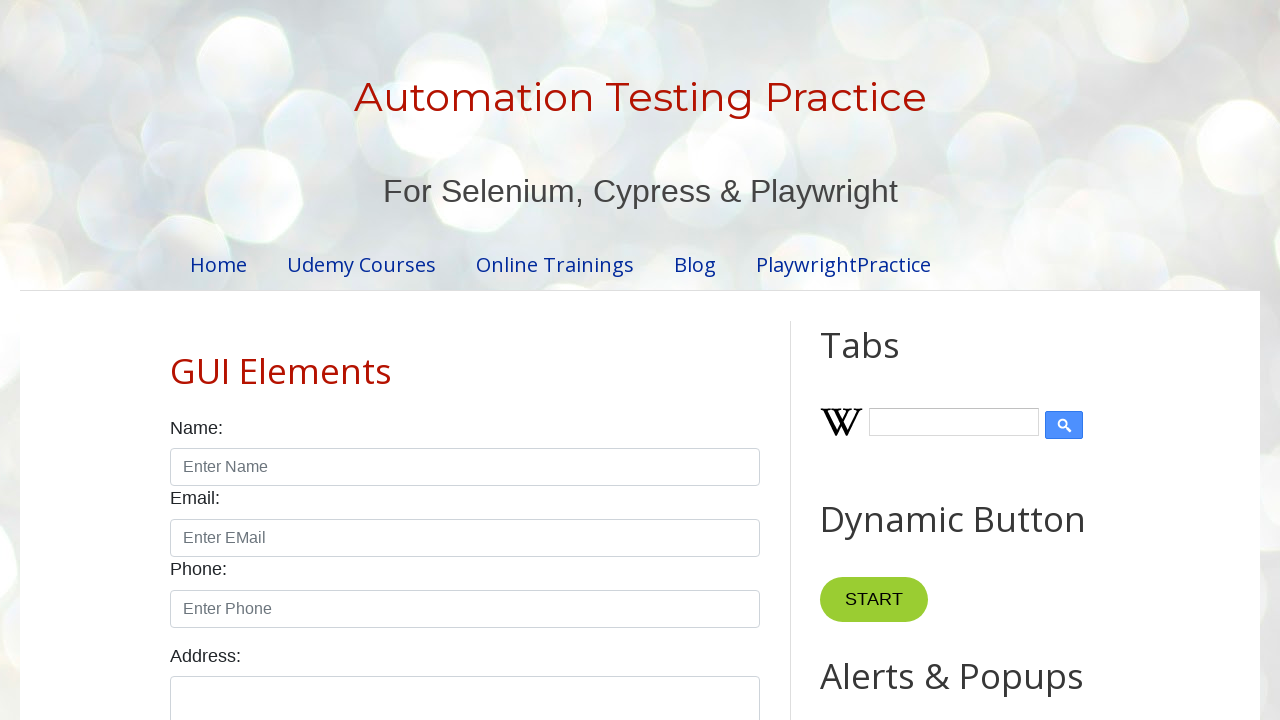

Clicked pagination link for page 2 at (456, 361) on //ul[@id='pagination']//li//a[@href='#'][normalize-space()='2']
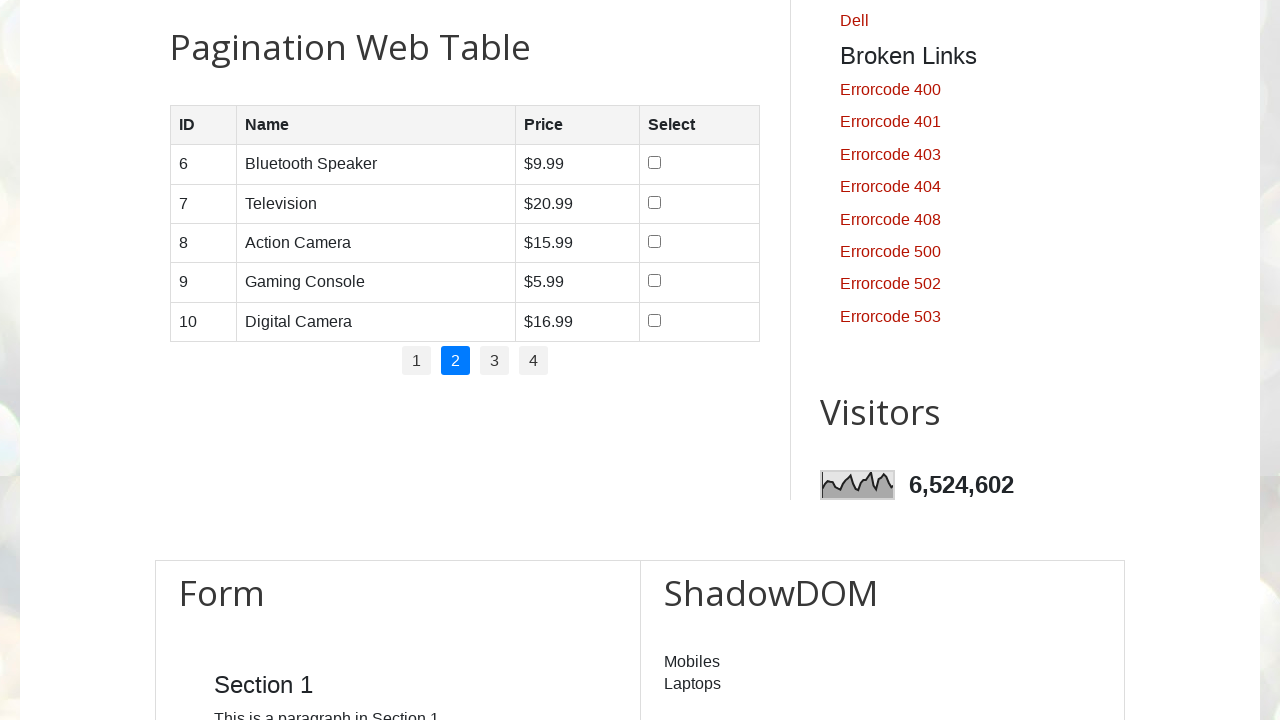

Waited for page 2 content to load
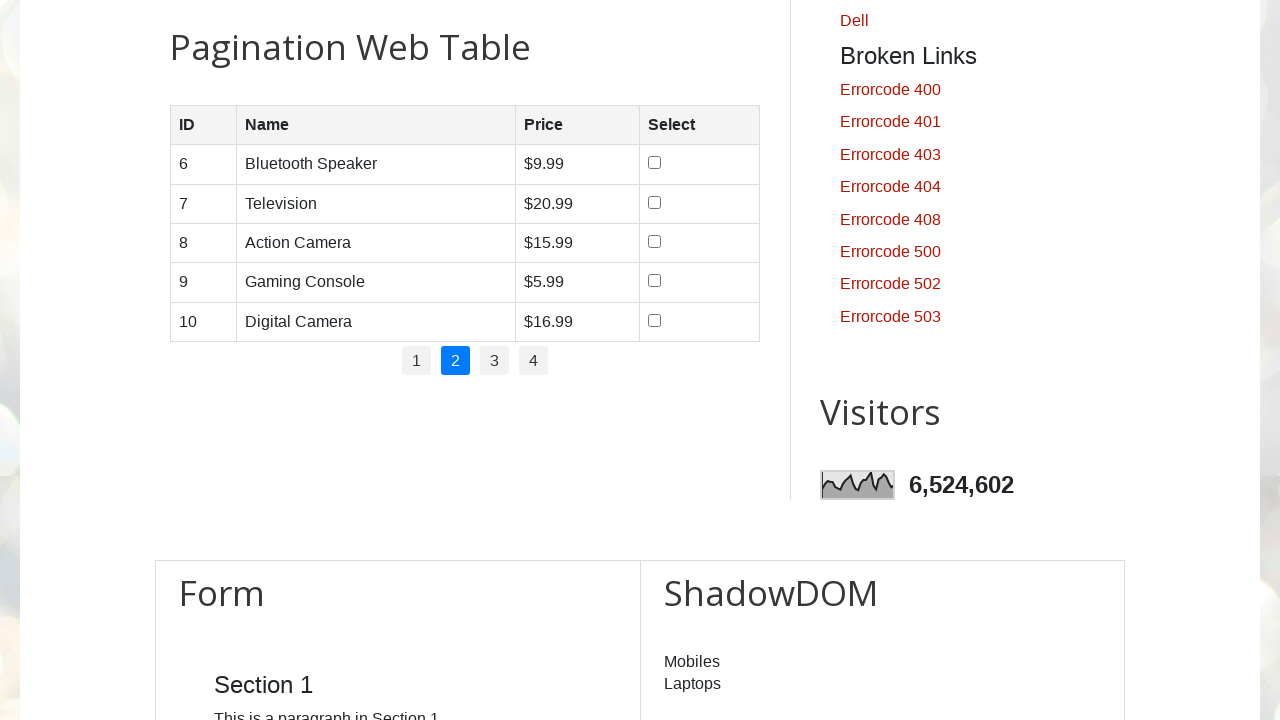

Read all cells in row 1 on page 2
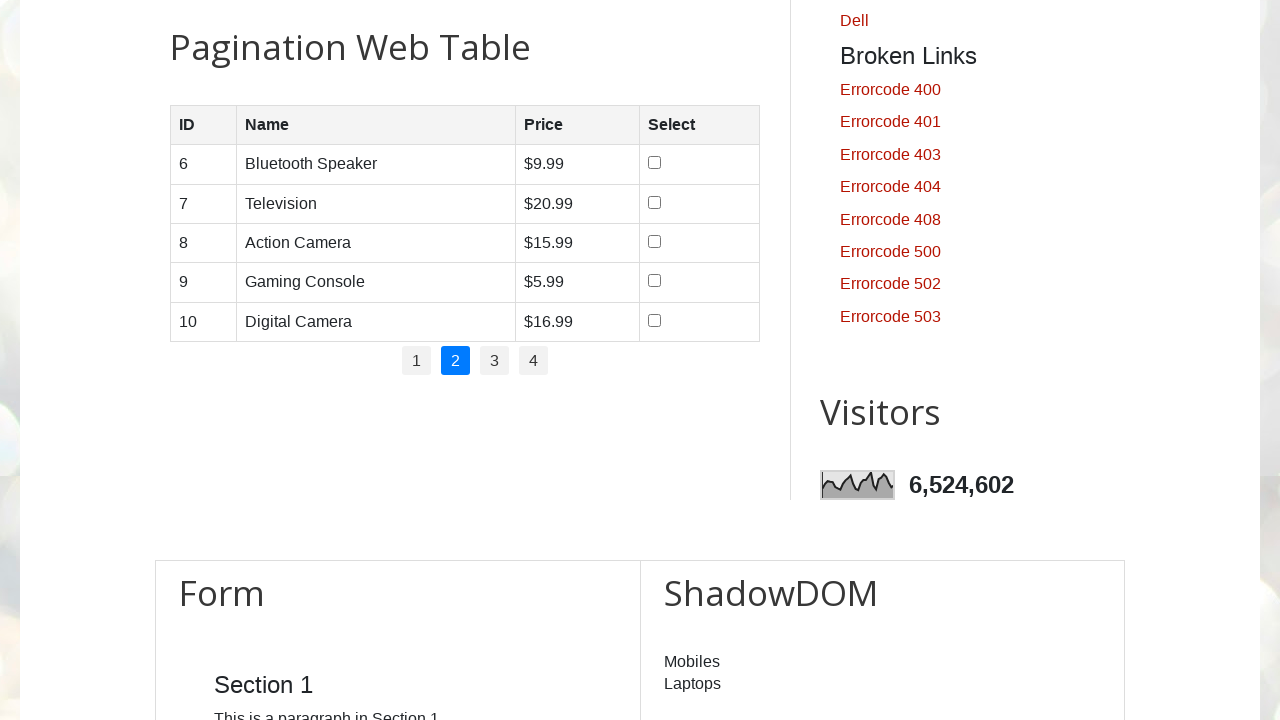

Checked checkbox state for row 1 on page 2
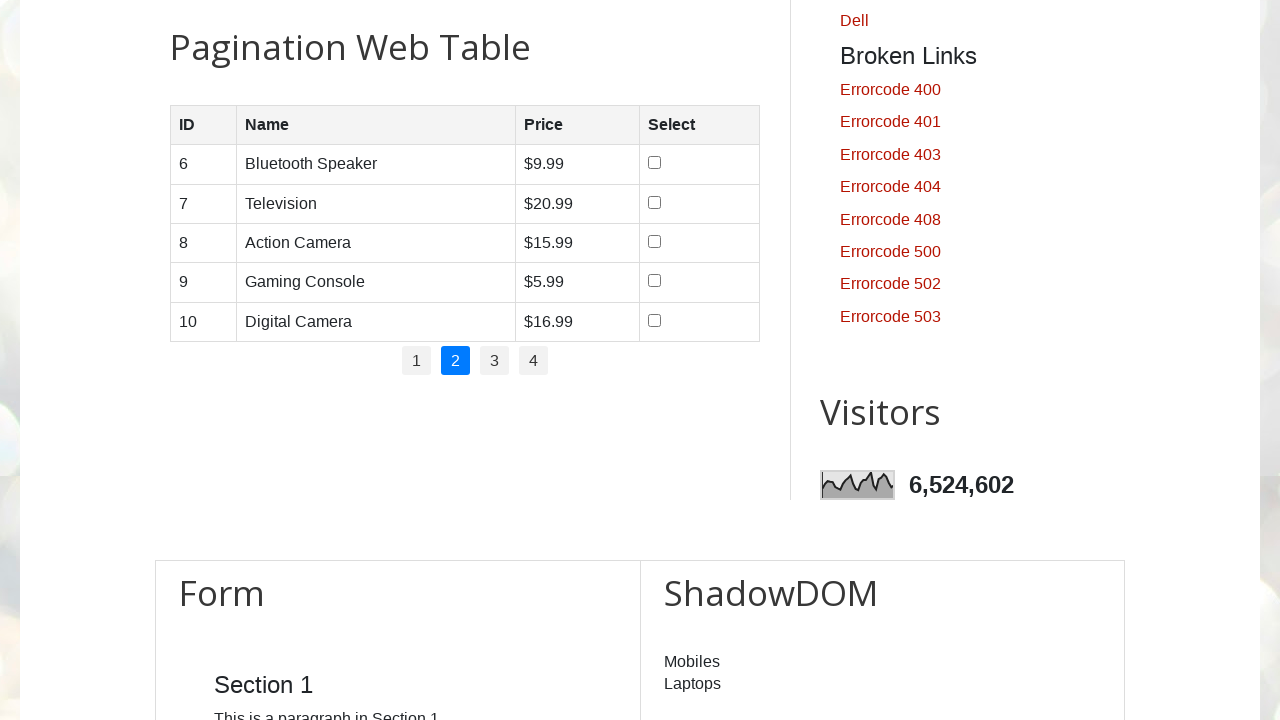

Read all cells in row 2 on page 2
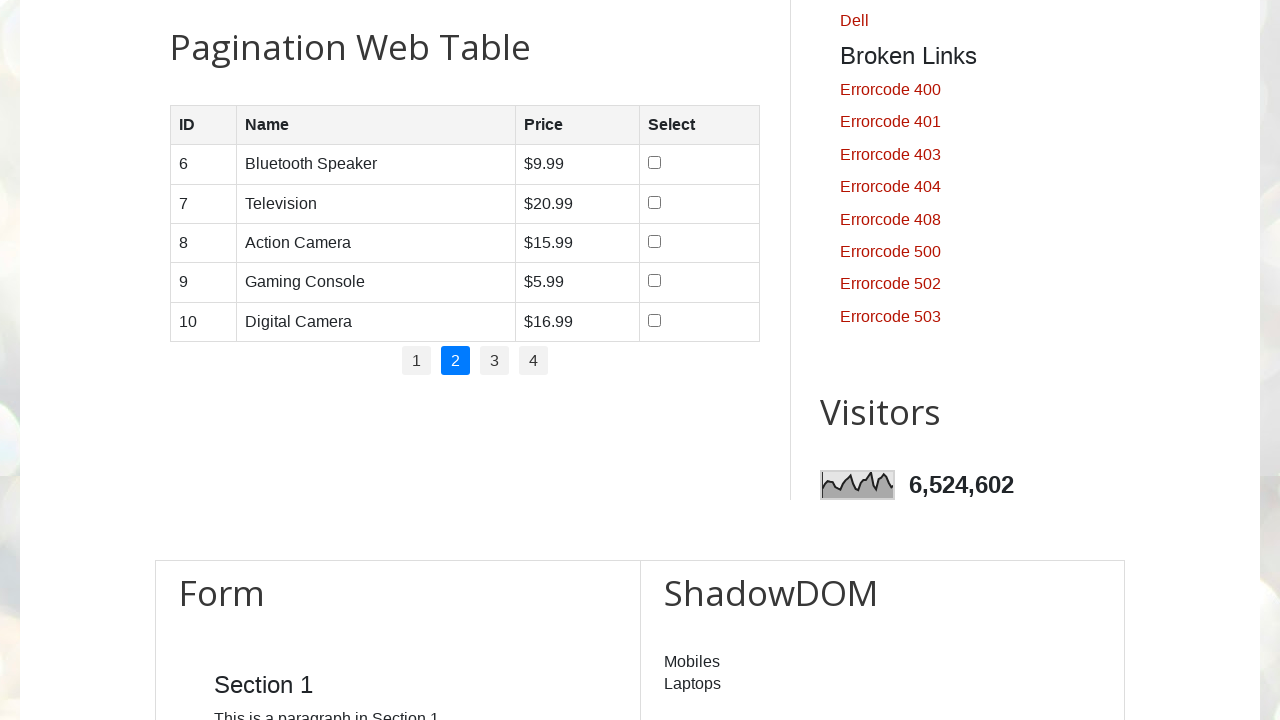

Checked checkbox state for row 2 on page 2
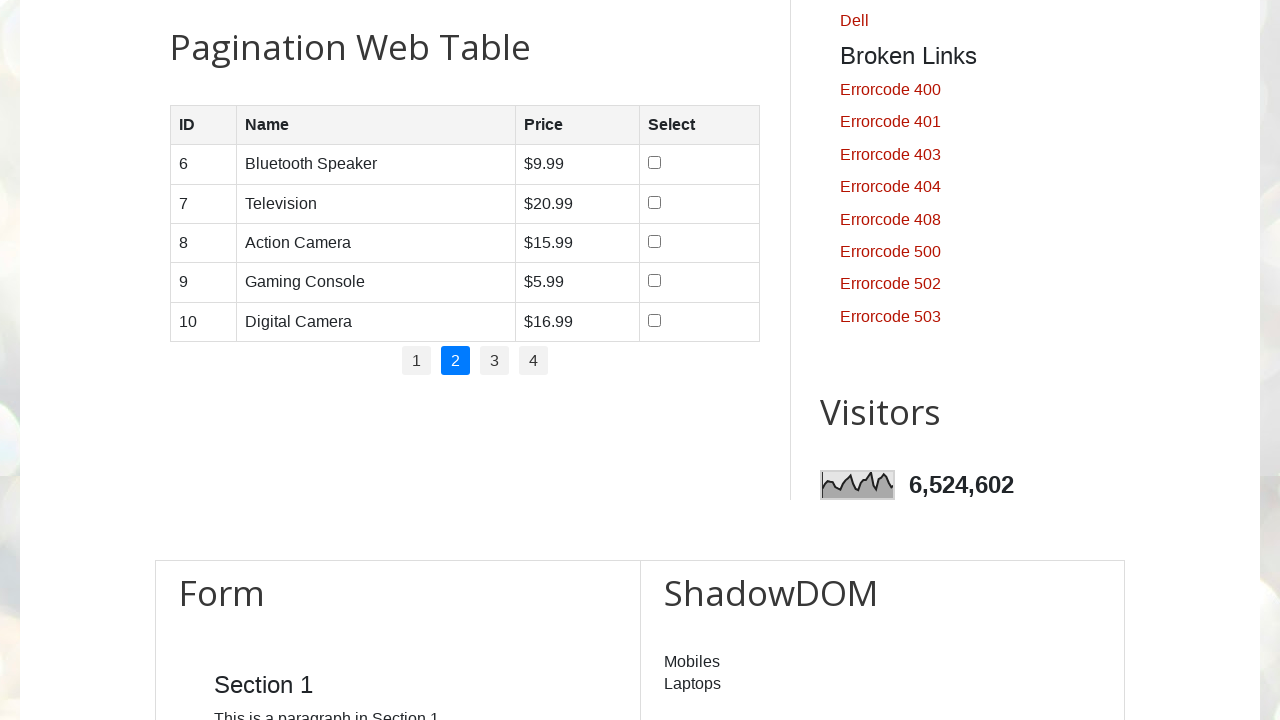

Read all cells in row 3 on page 2
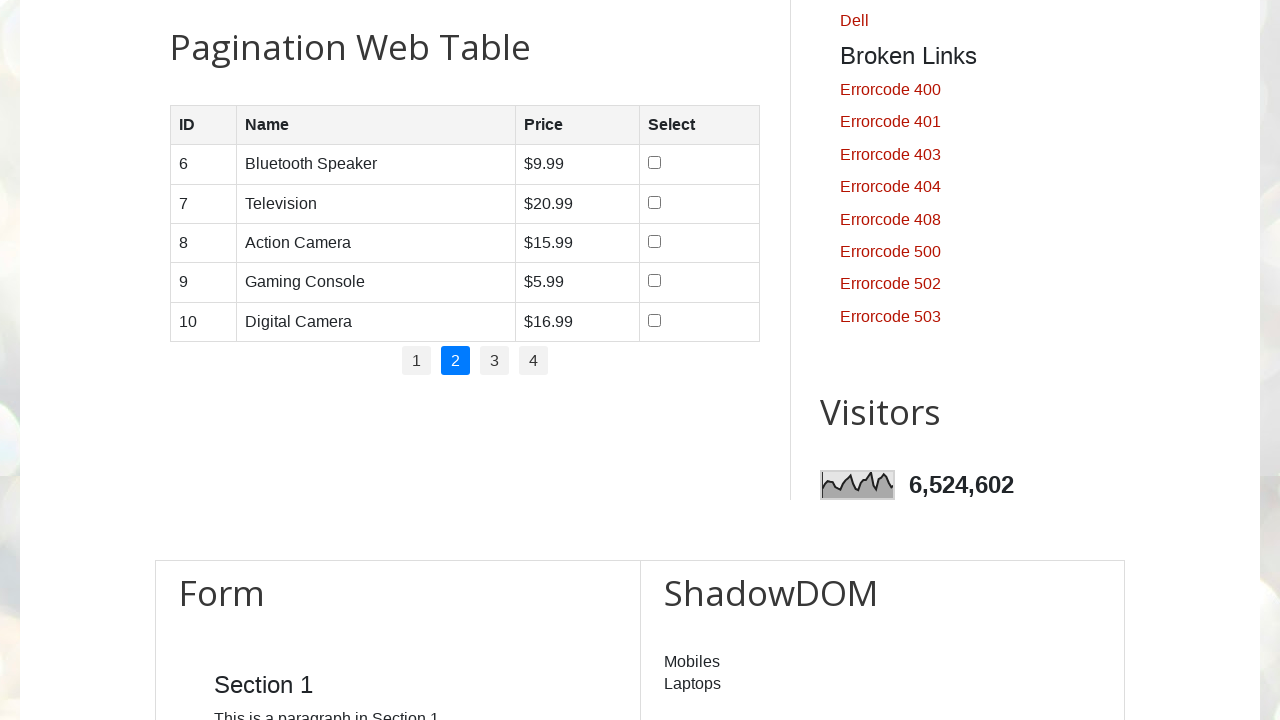

Checked checkbox state for row 3 on page 2
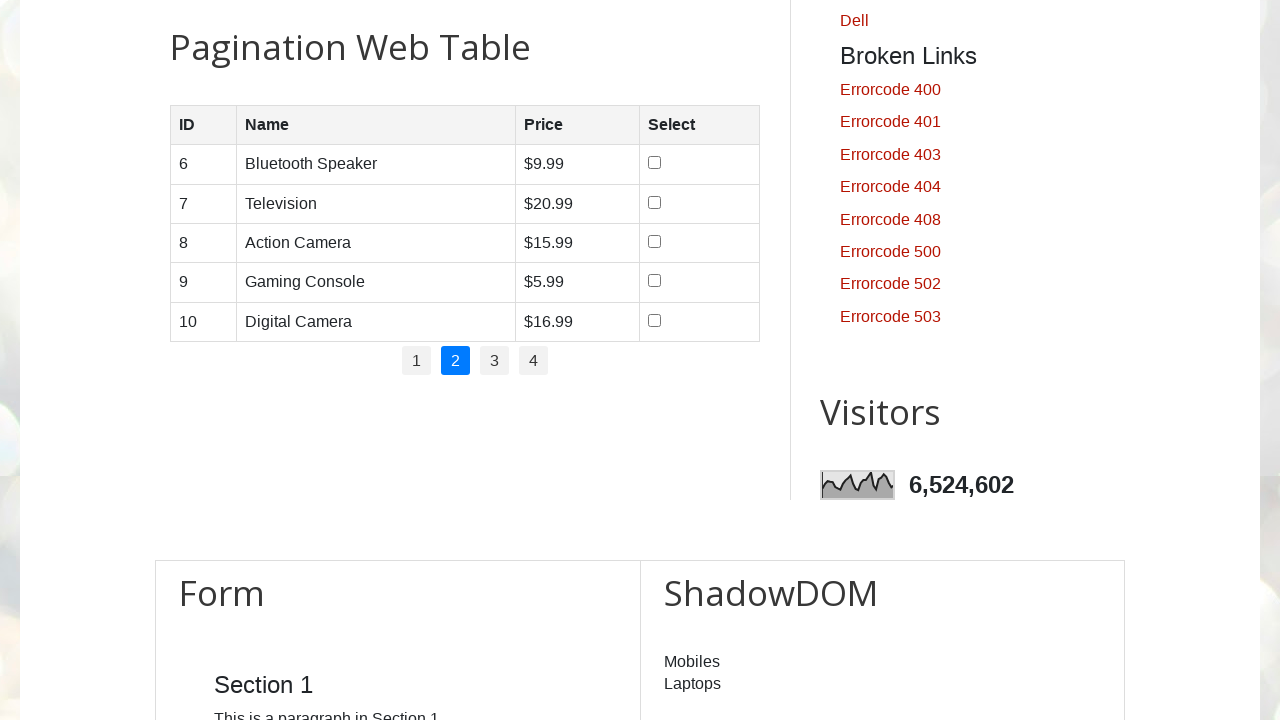

Read all cells in row 4 on page 2
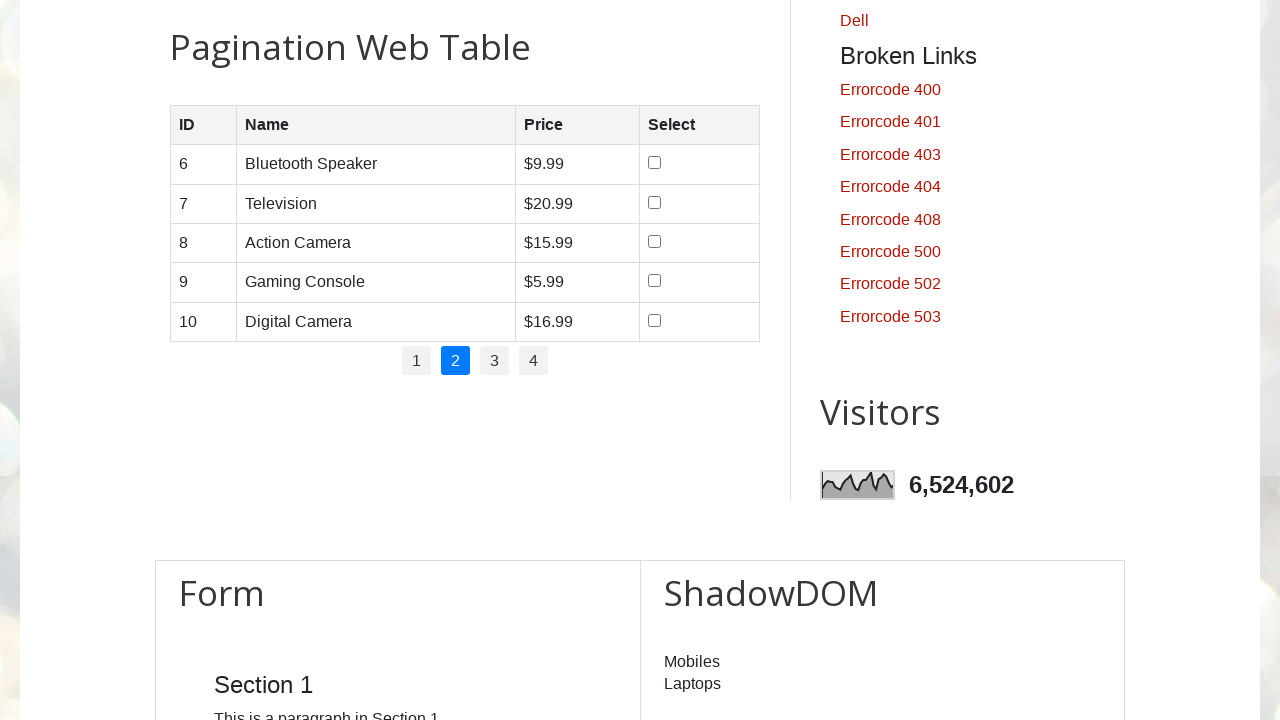

Checked checkbox state for row 4 on page 2
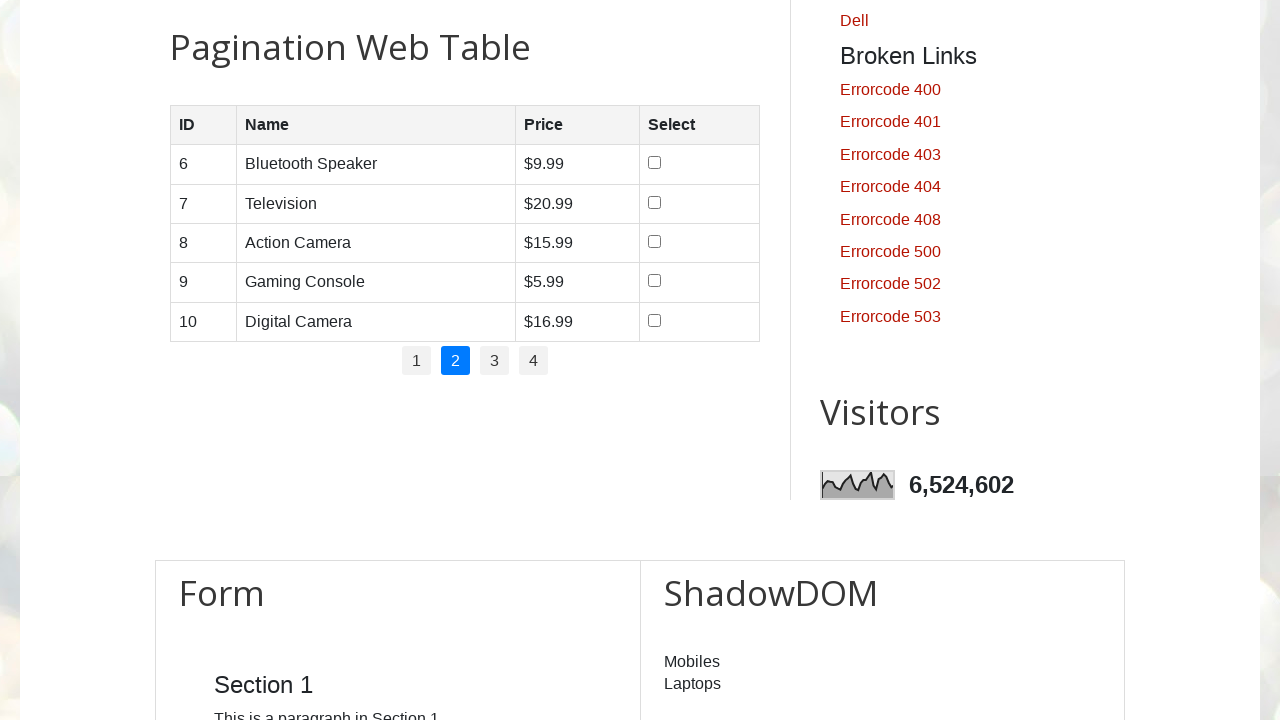

Read all cells in row 5 on page 2
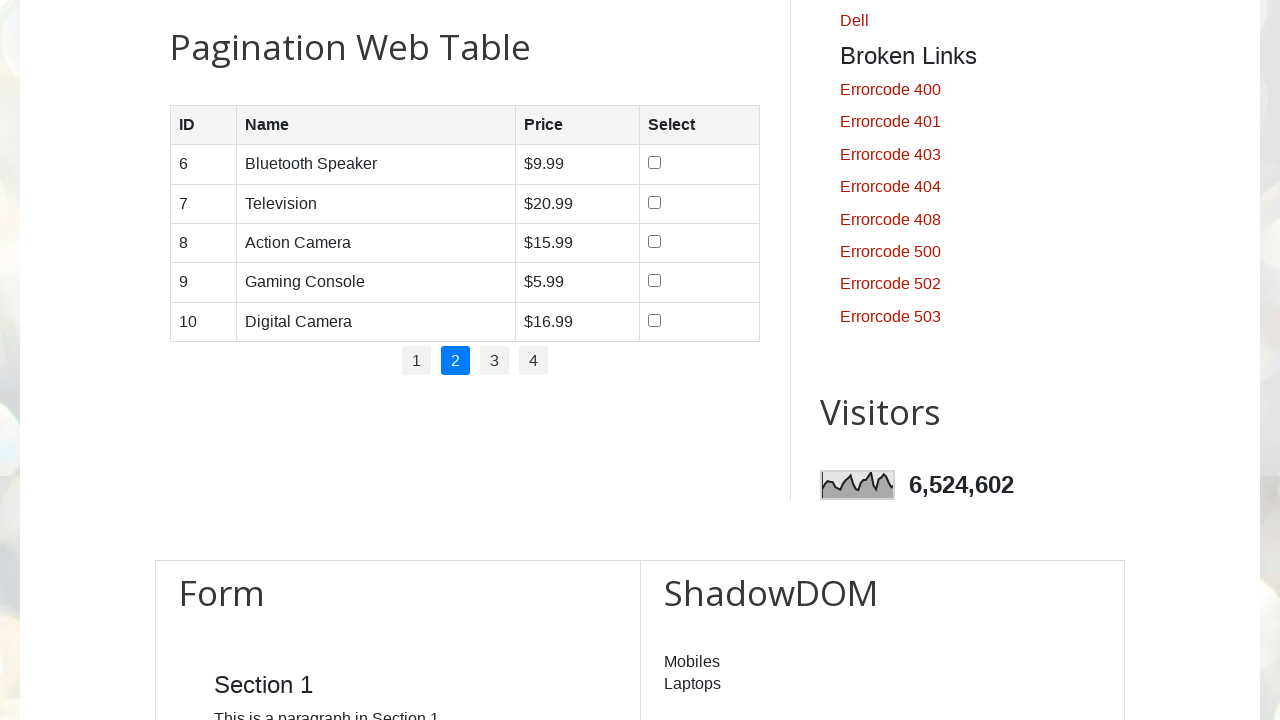

Checked checkbox state for row 5 on page 2
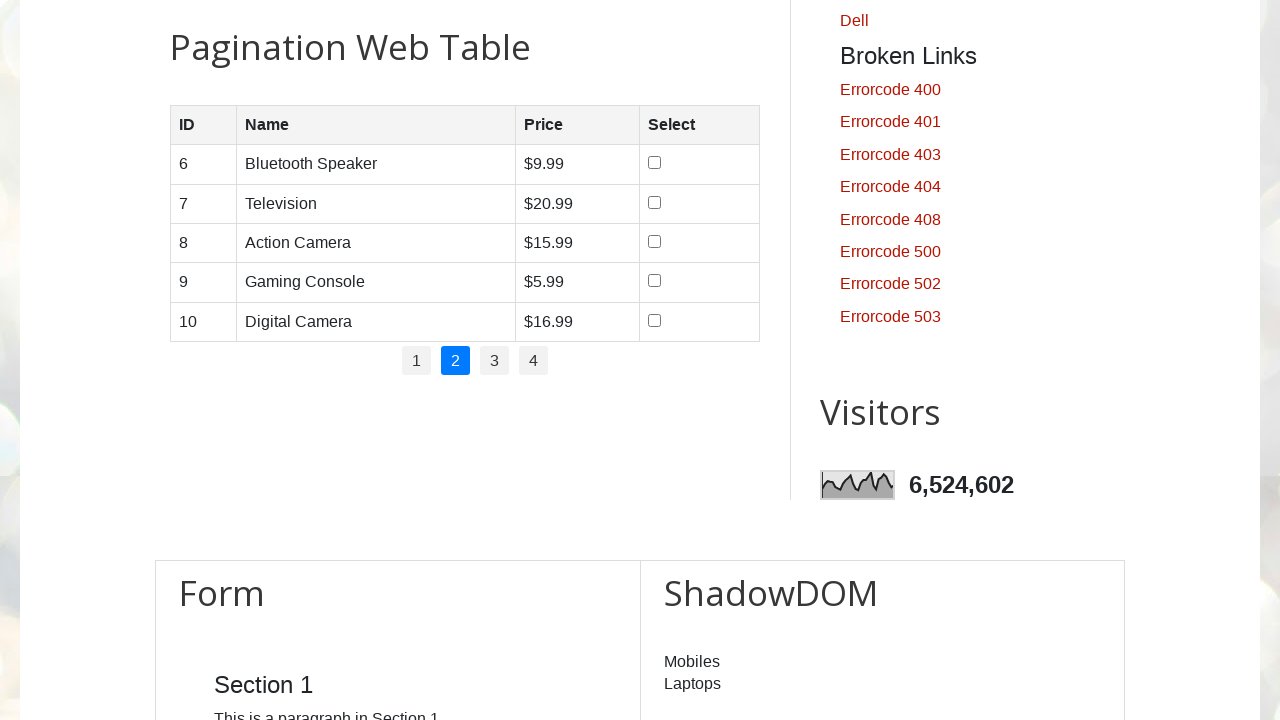

Clicked pagination link for page 3 at (494, 361) on //ul[@id='pagination']//li//a[@href='#'][normalize-space()='3']
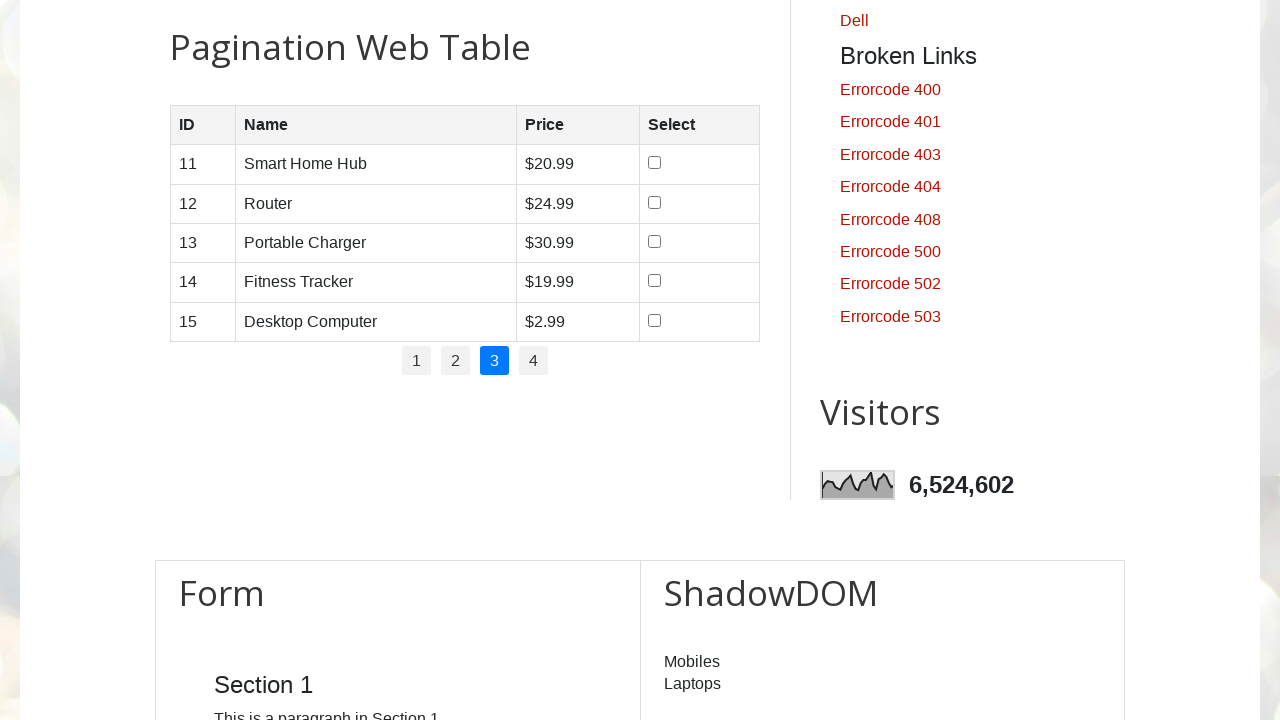

Waited for page 3 content to load
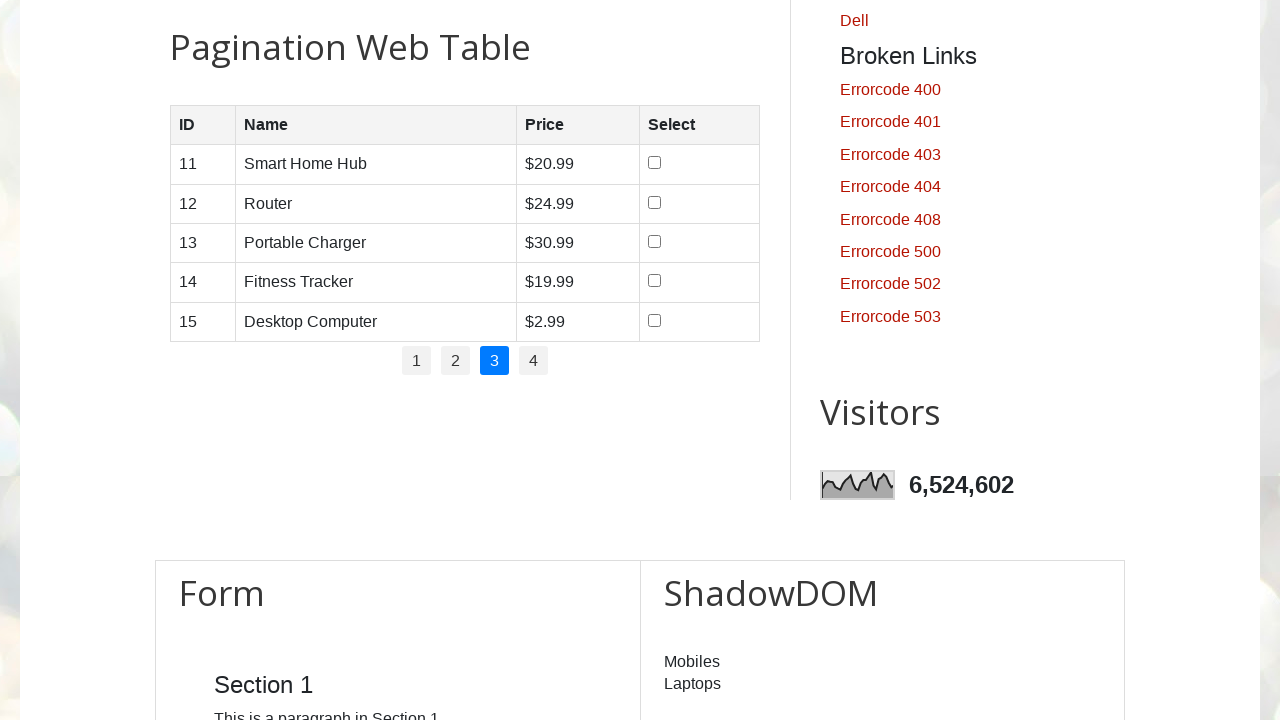

Read all cells in row 1 on page 3
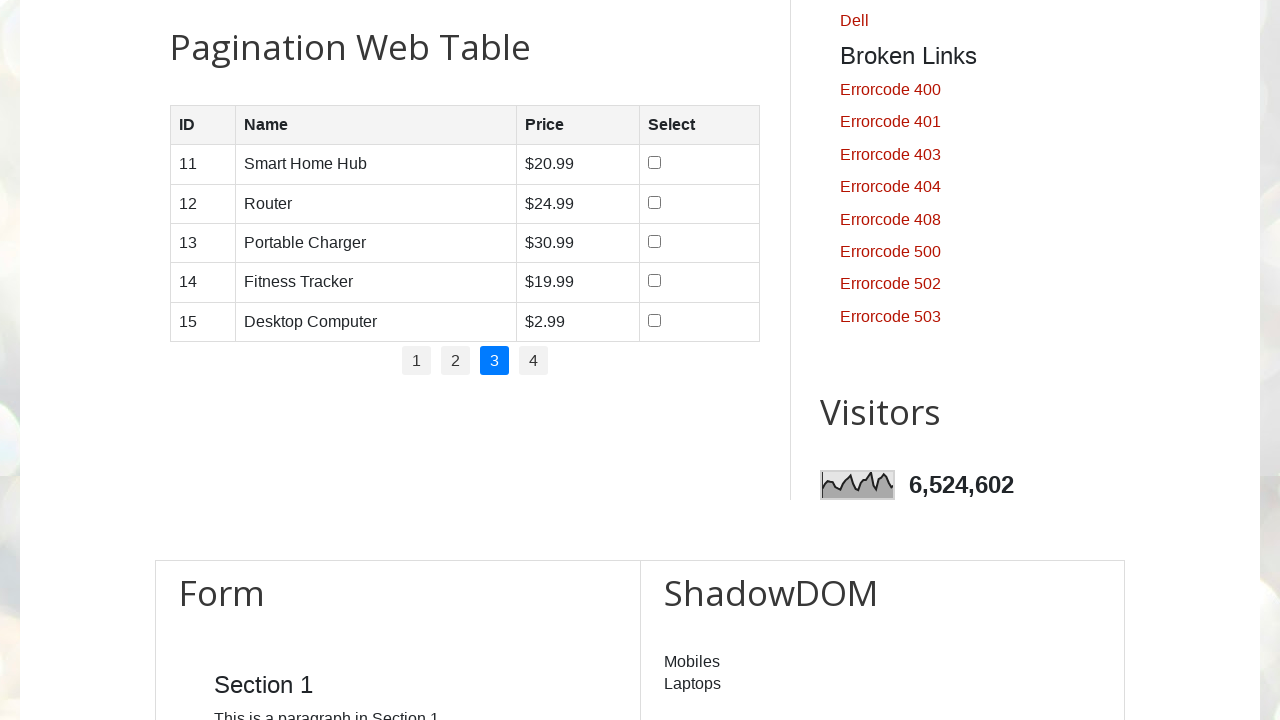

Checked checkbox state for row 1 on page 3
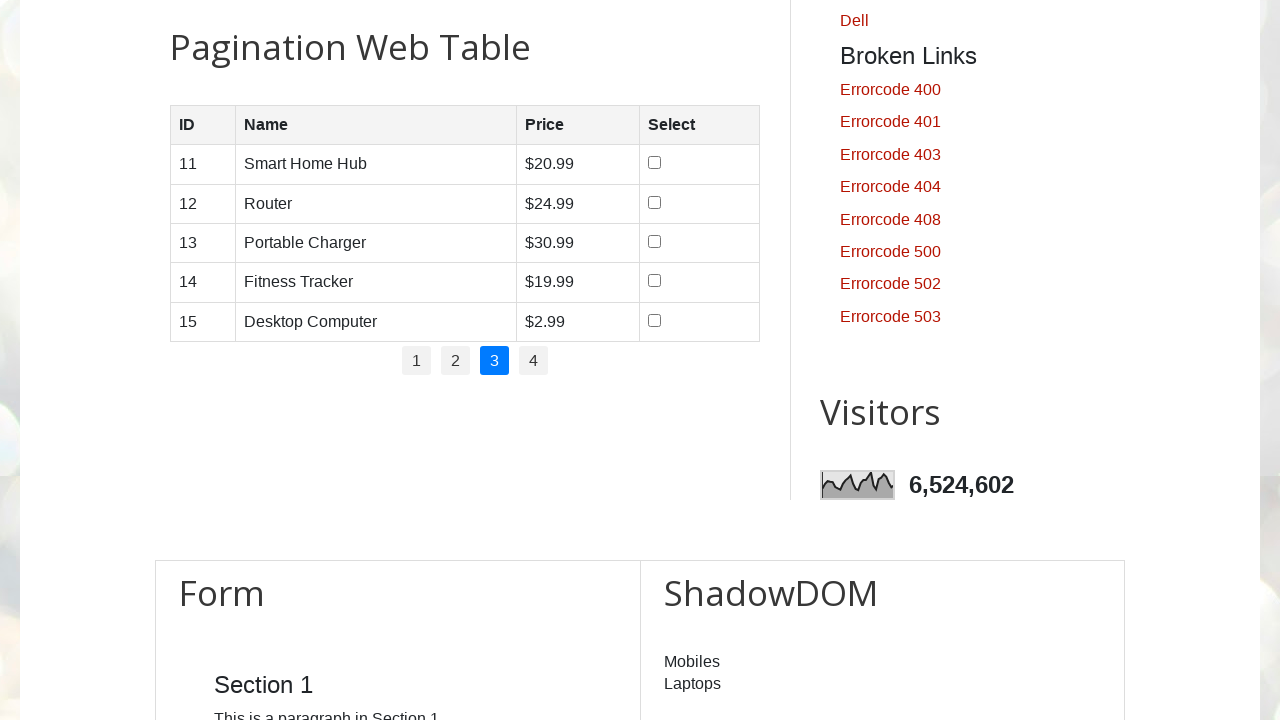

Read all cells in row 2 on page 3
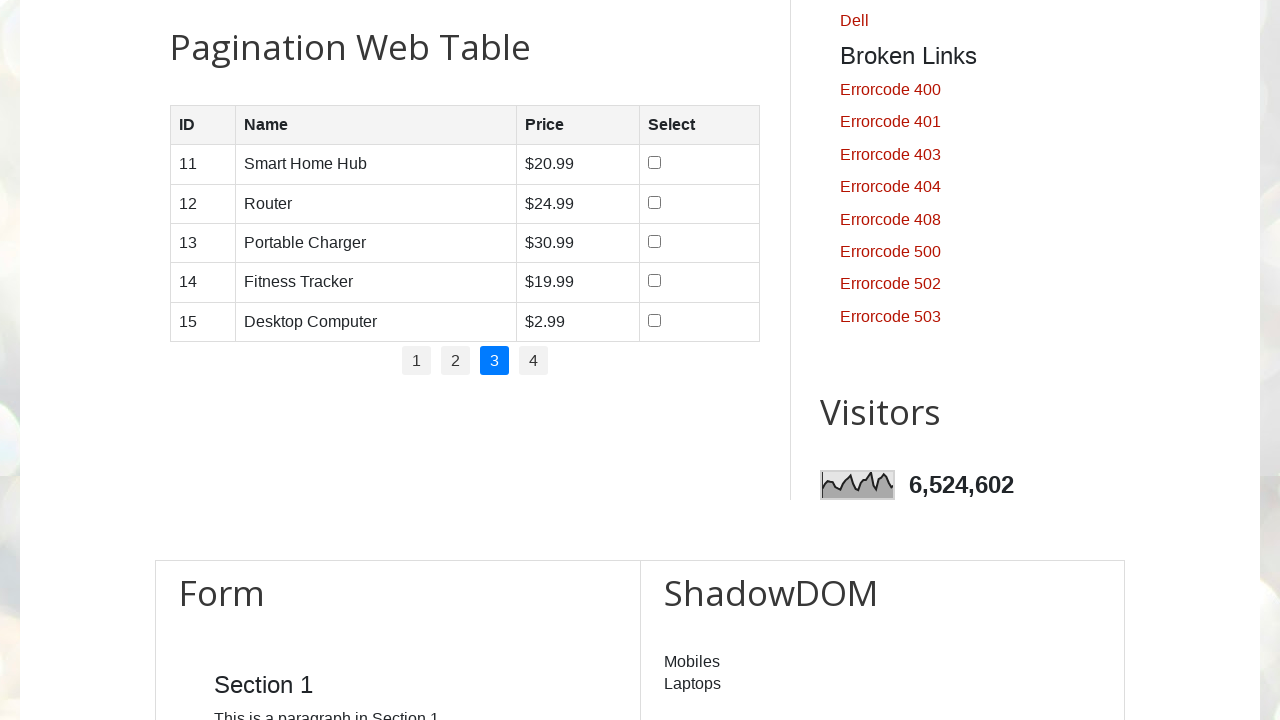

Checked checkbox state for row 2 on page 3
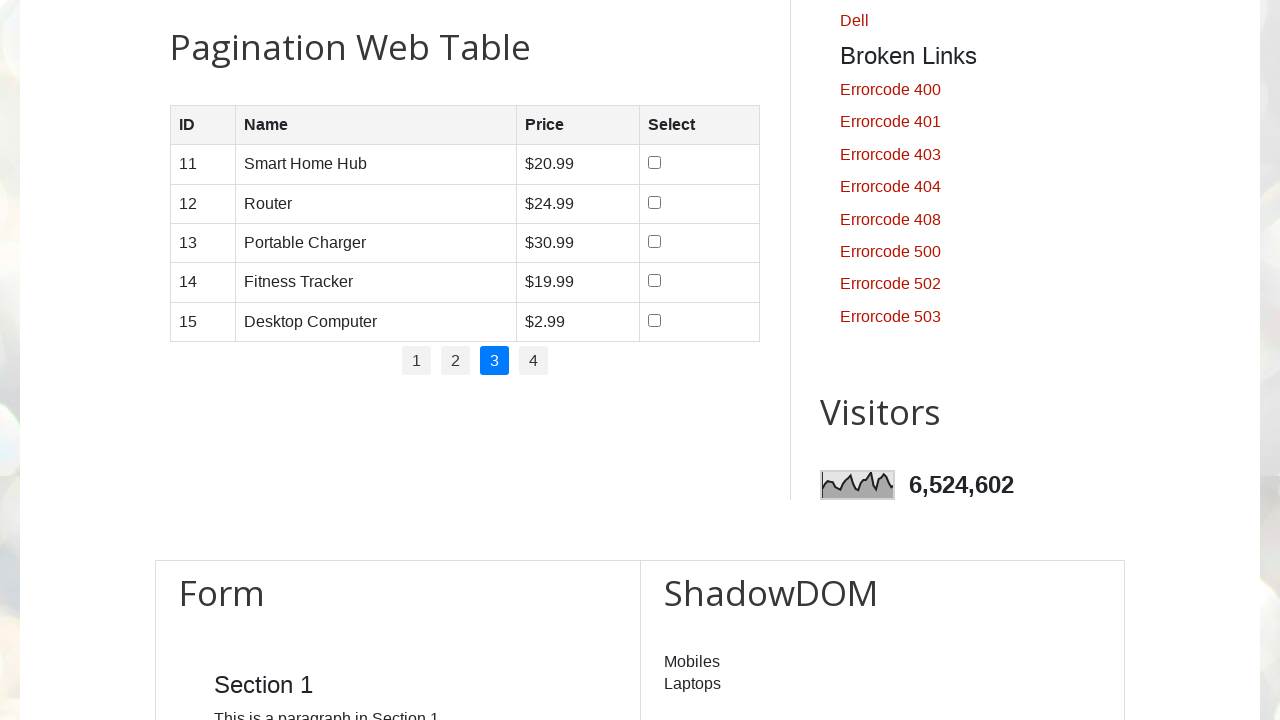

Read all cells in row 3 on page 3
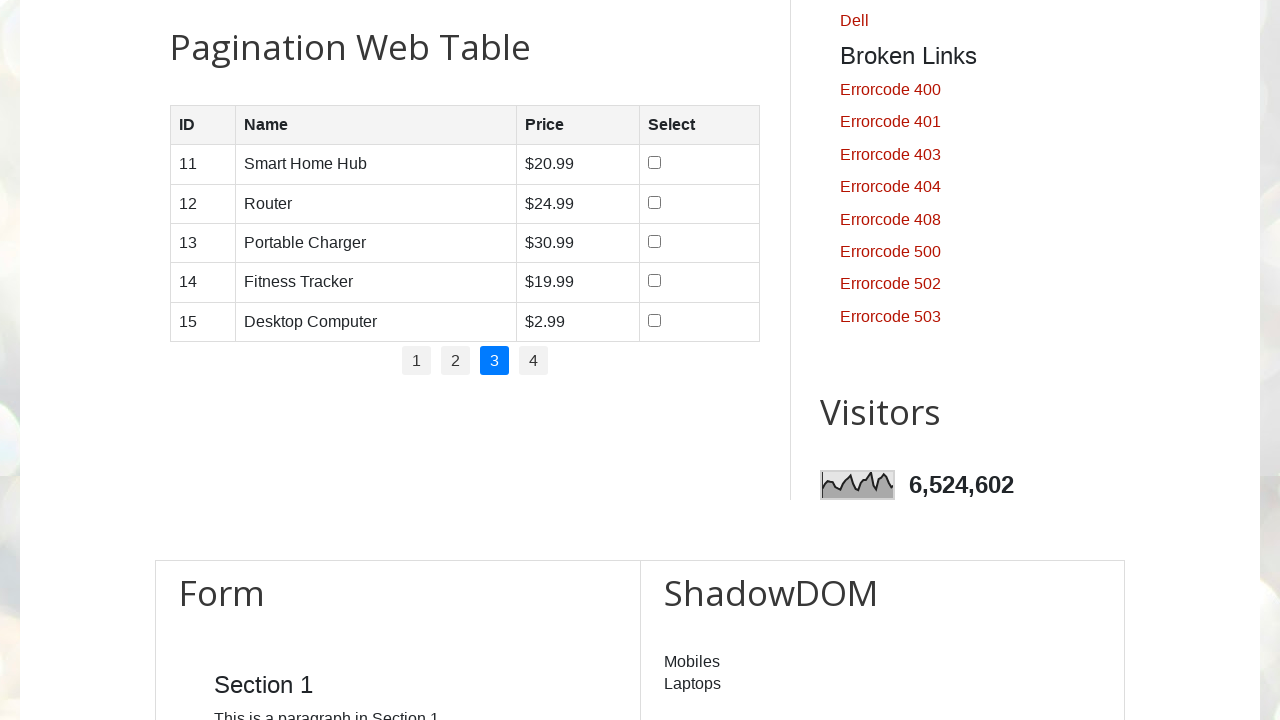

Checked checkbox state for row 3 on page 3
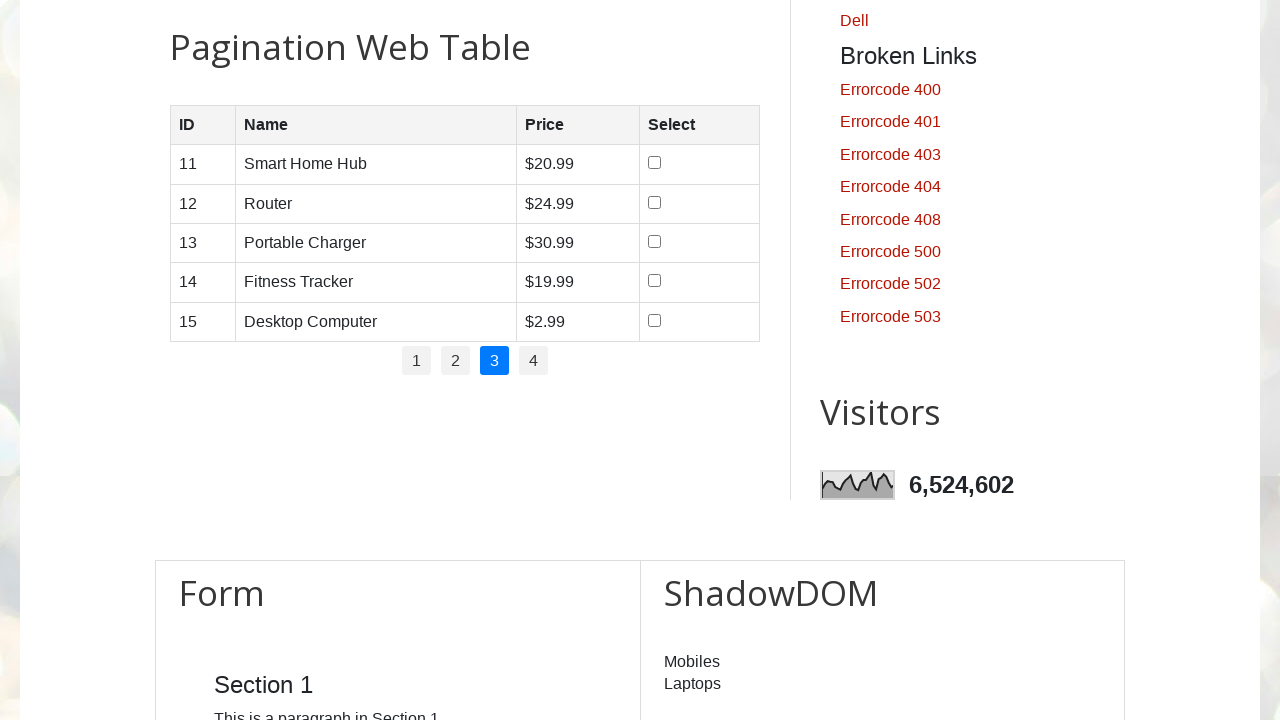

Read all cells in row 4 on page 3
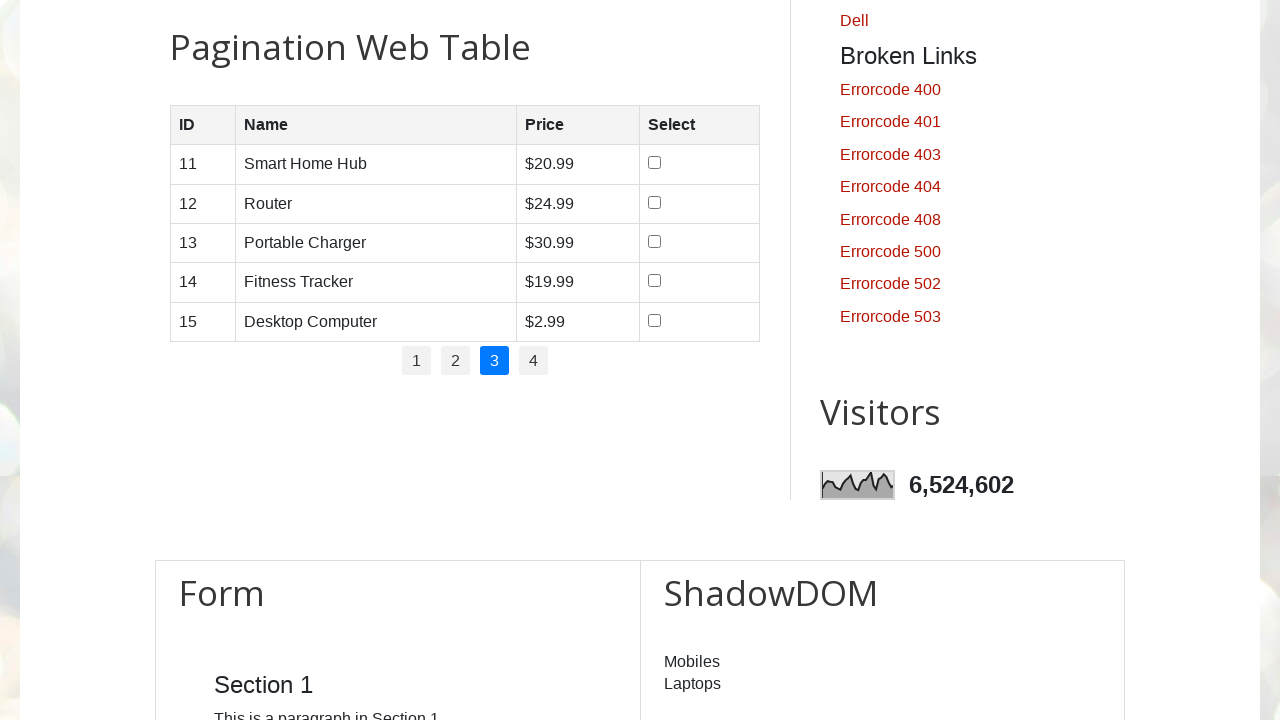

Checked checkbox state for row 4 on page 3
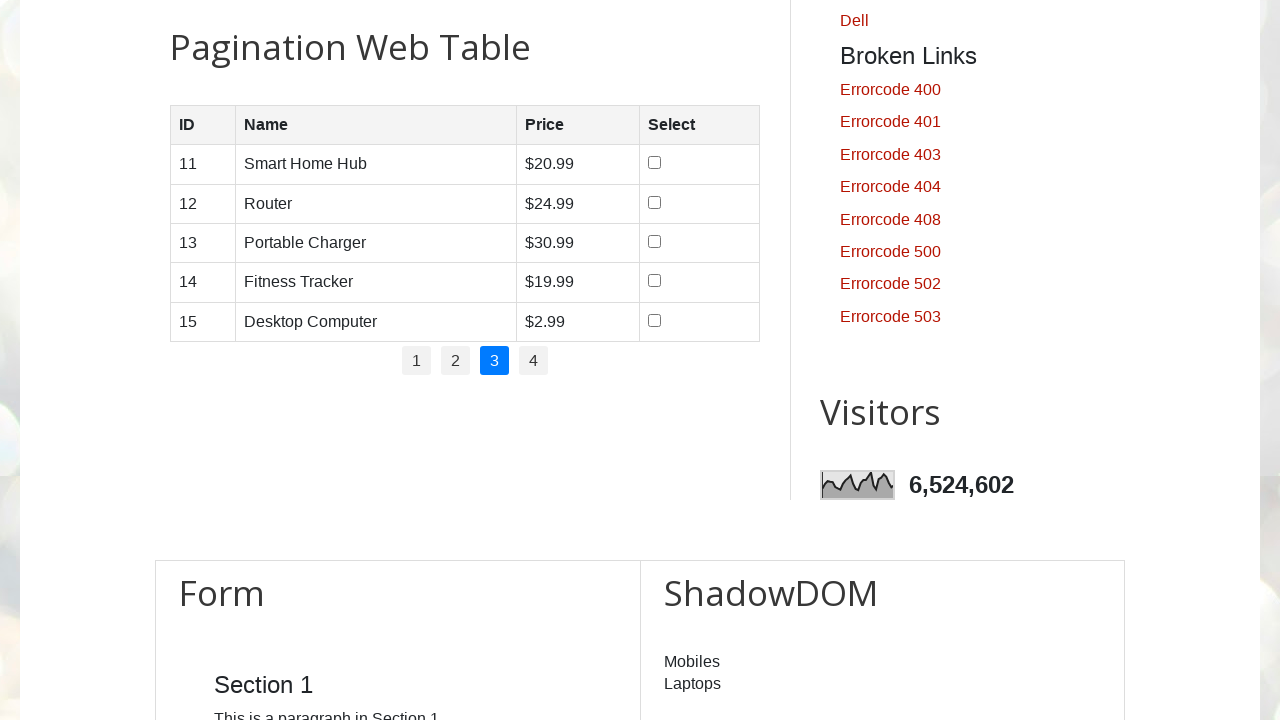

Read all cells in row 5 on page 3
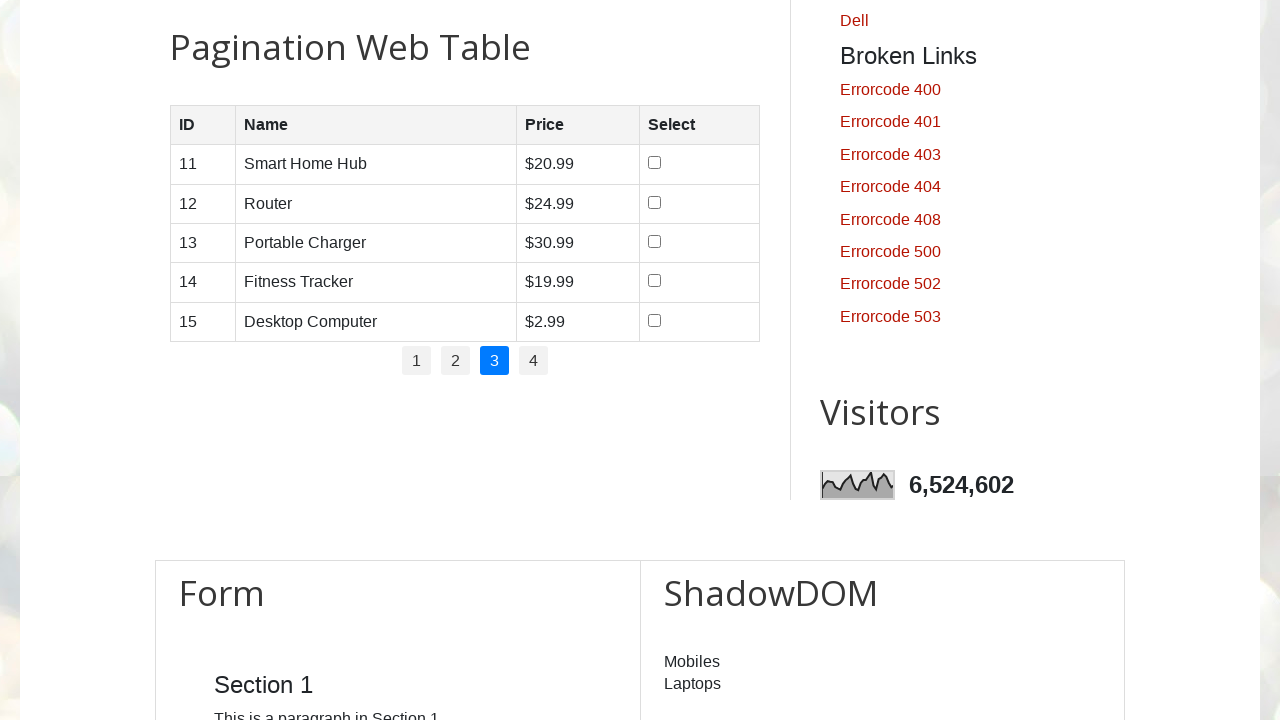

Checked checkbox state for row 5 on page 3
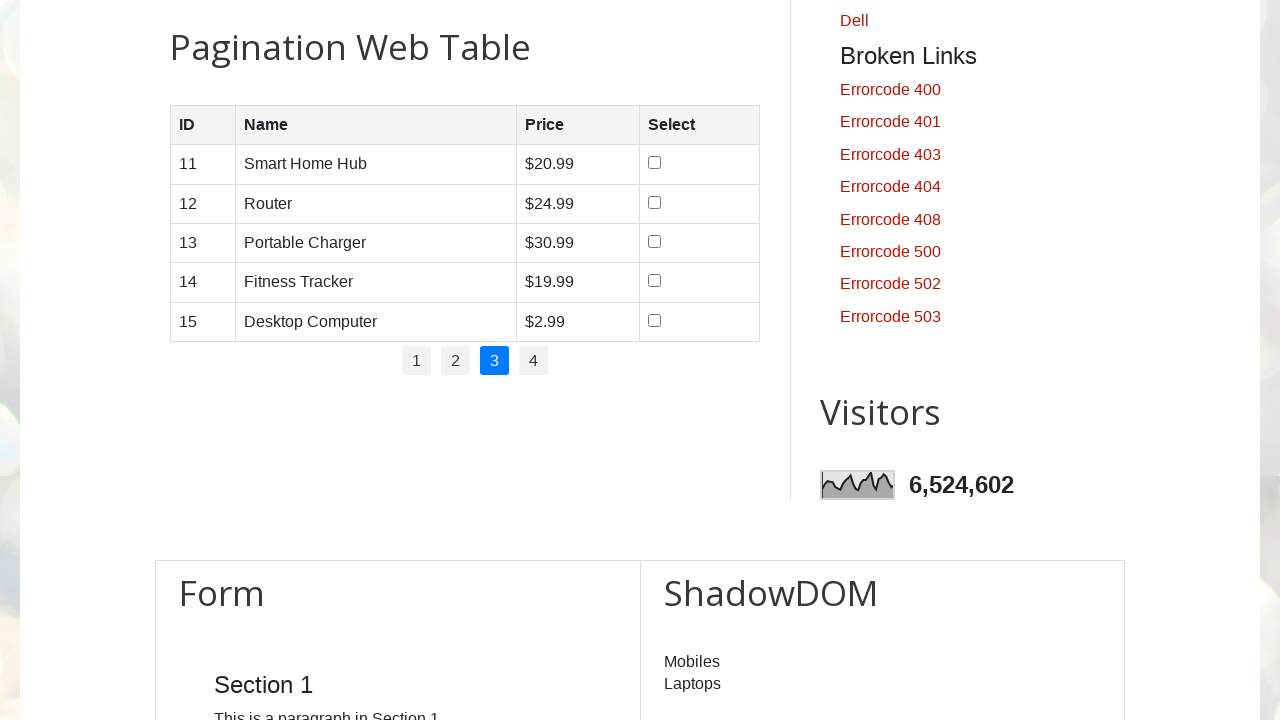

Clicked pagination link for page 4 at (534, 361) on //ul[@id='pagination']//li//a[@href='#'][normalize-space()='4']
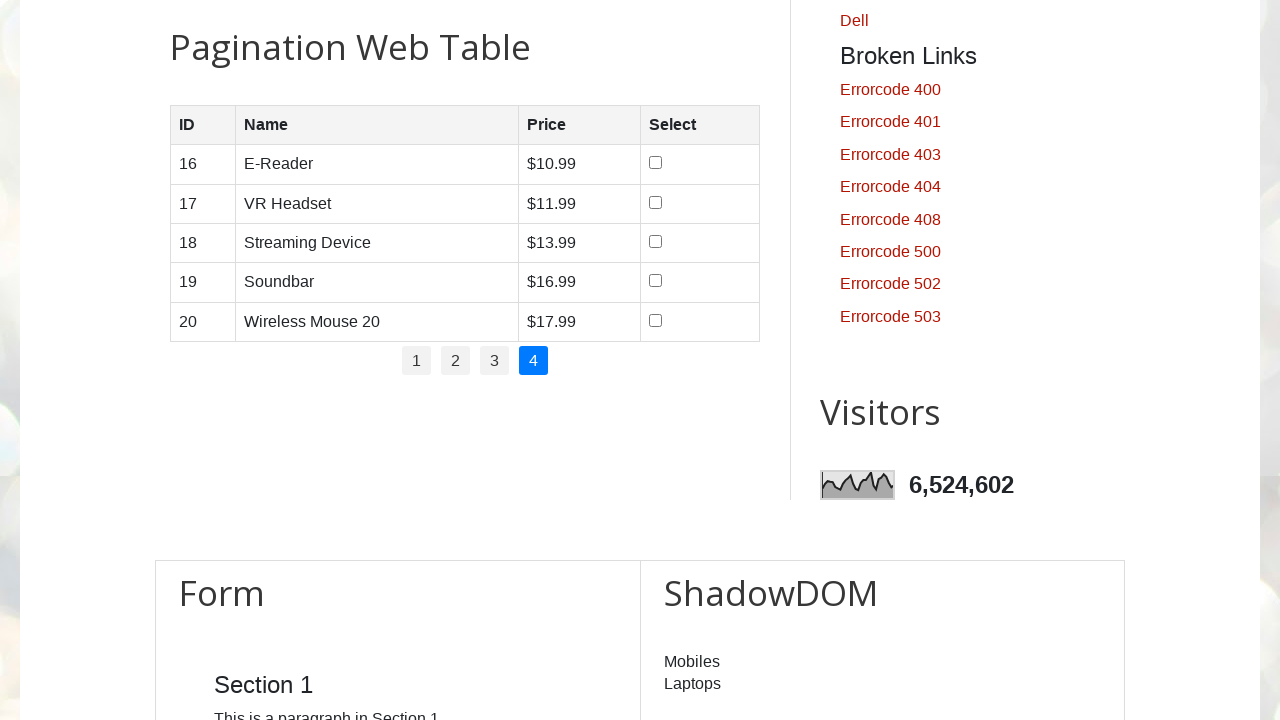

Waited for page 4 content to load
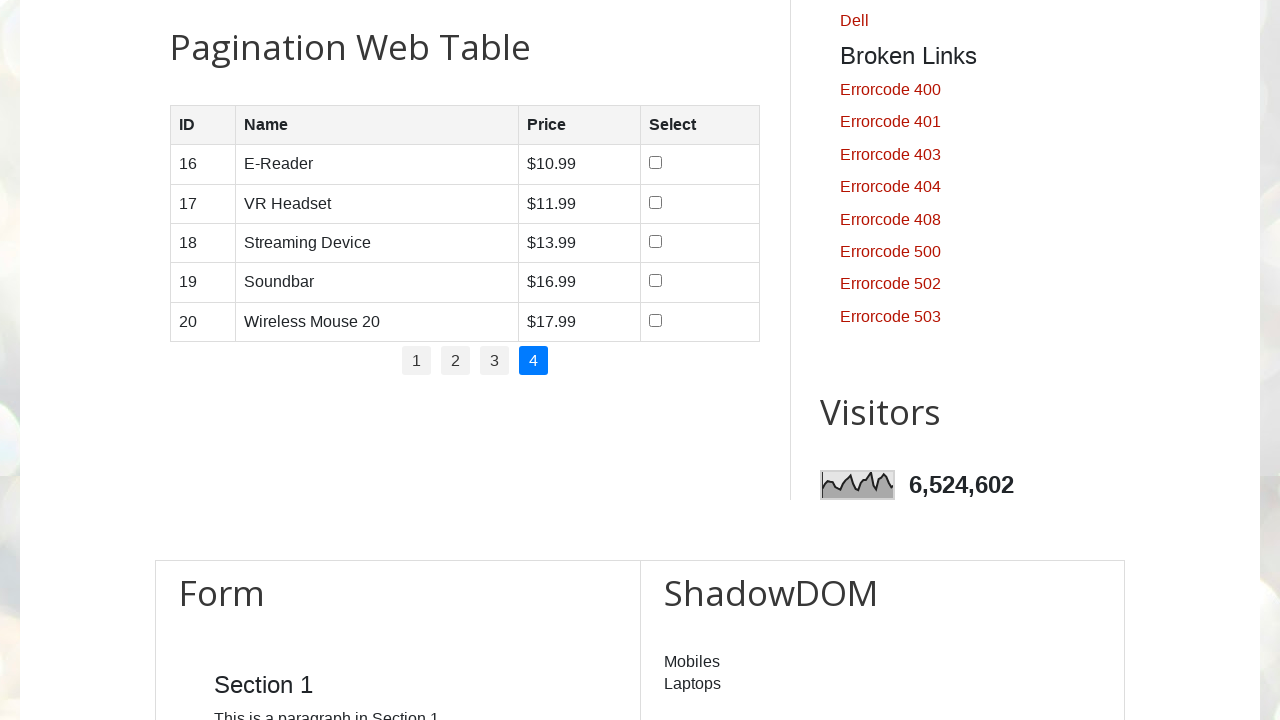

Read all cells in row 1 on page 4
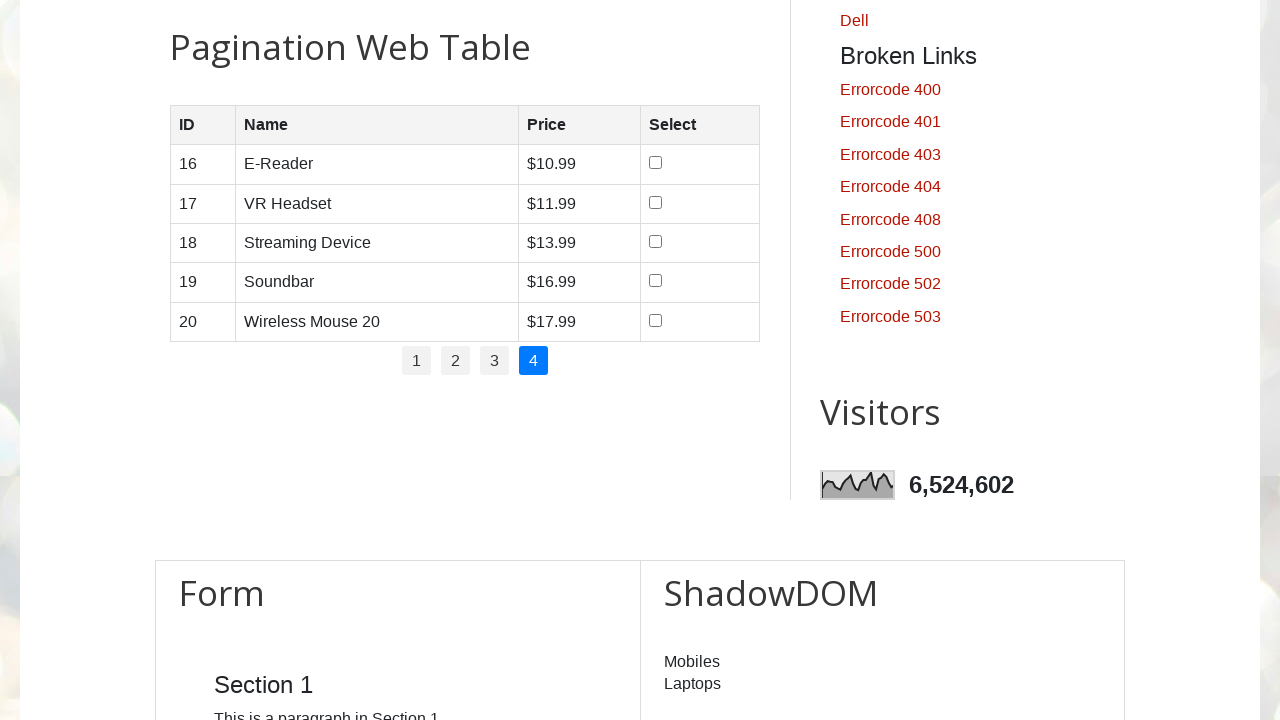

Checked checkbox state for row 1 on page 4
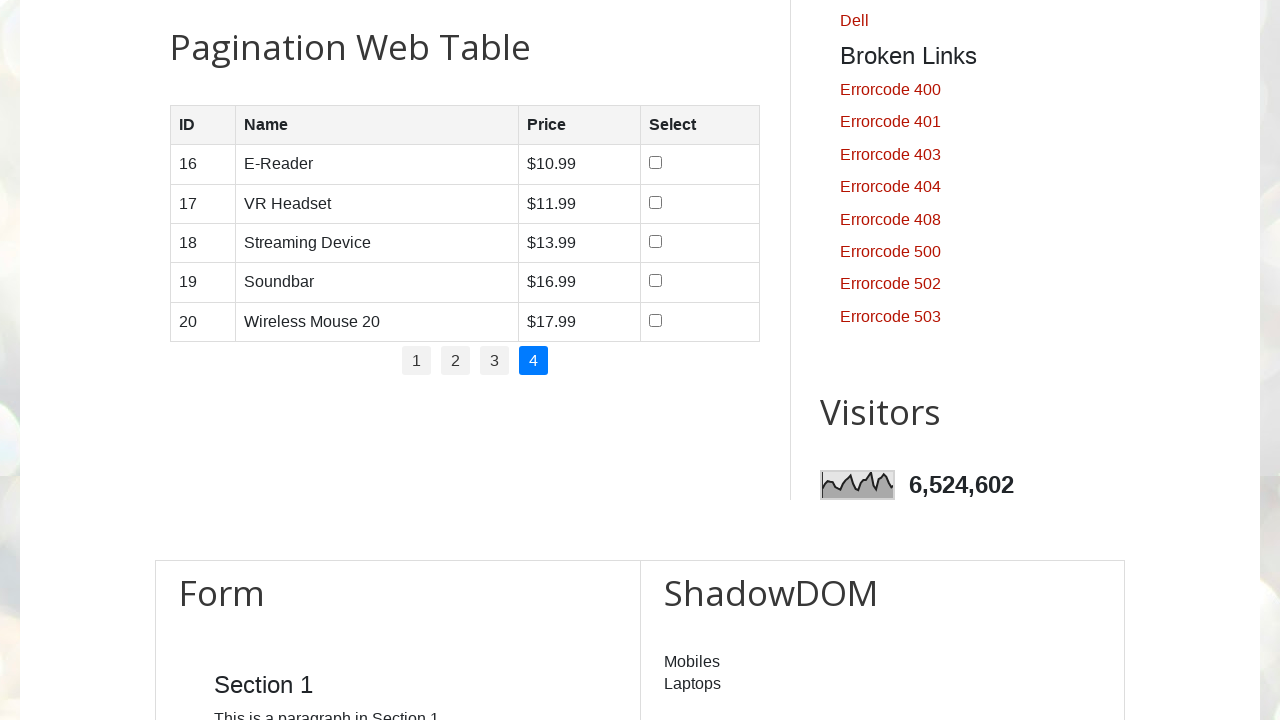

Read all cells in row 2 on page 4
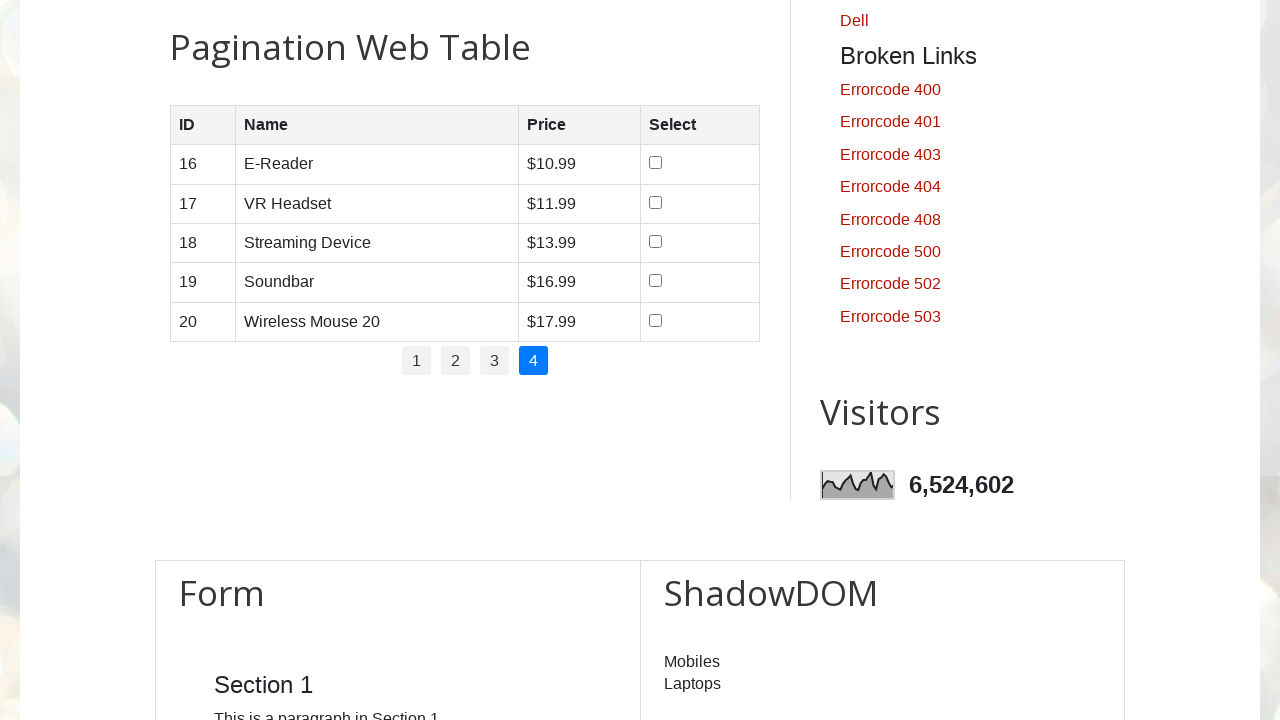

Checked checkbox state for row 2 on page 4
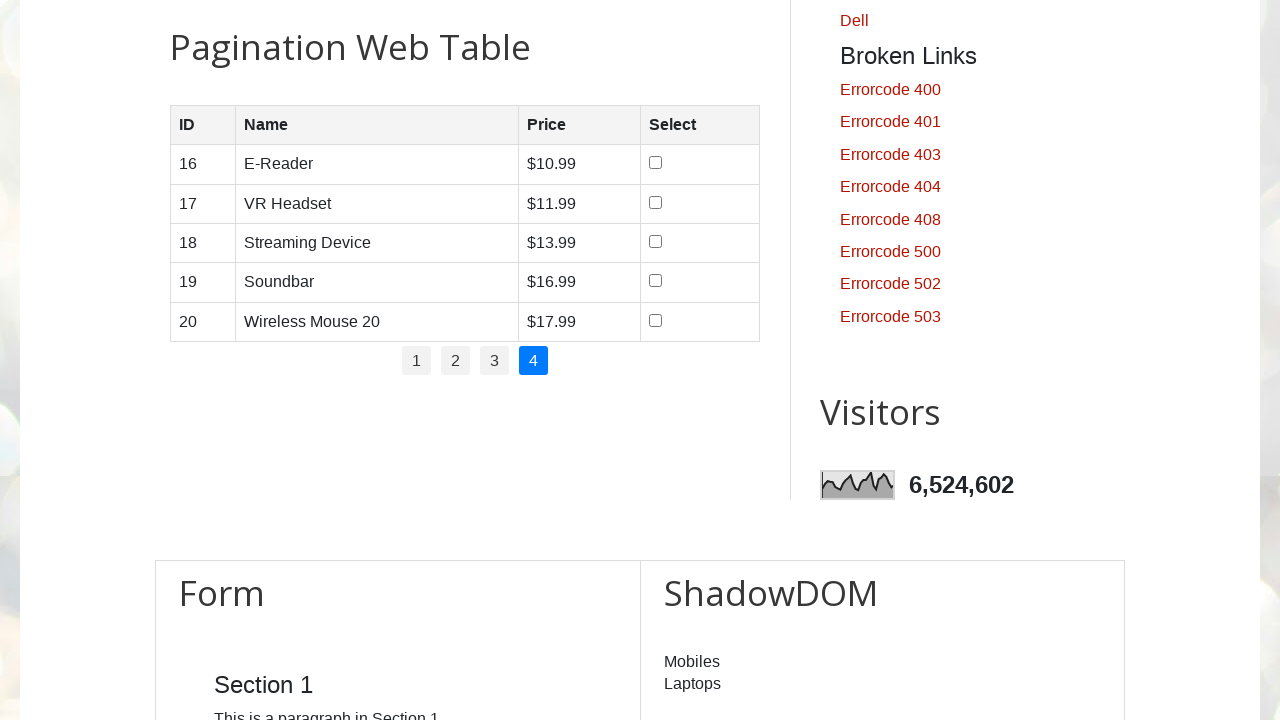

Read all cells in row 3 on page 4
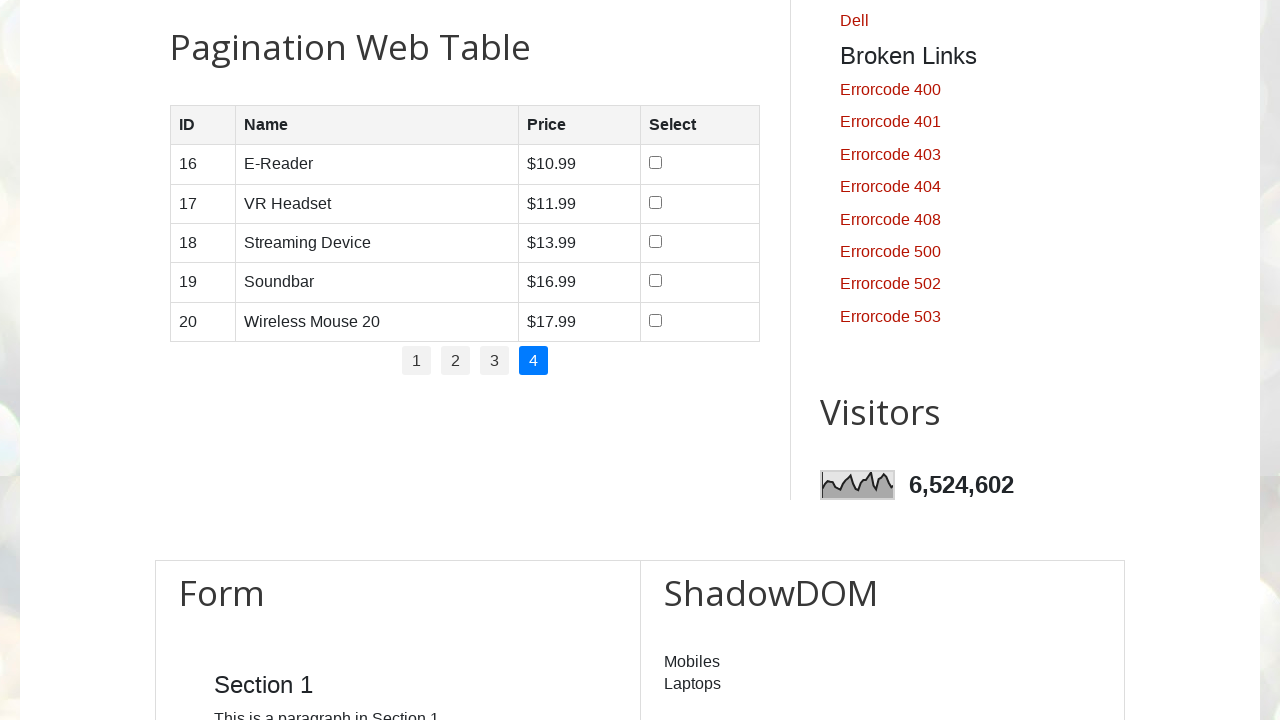

Checked checkbox state for row 3 on page 4
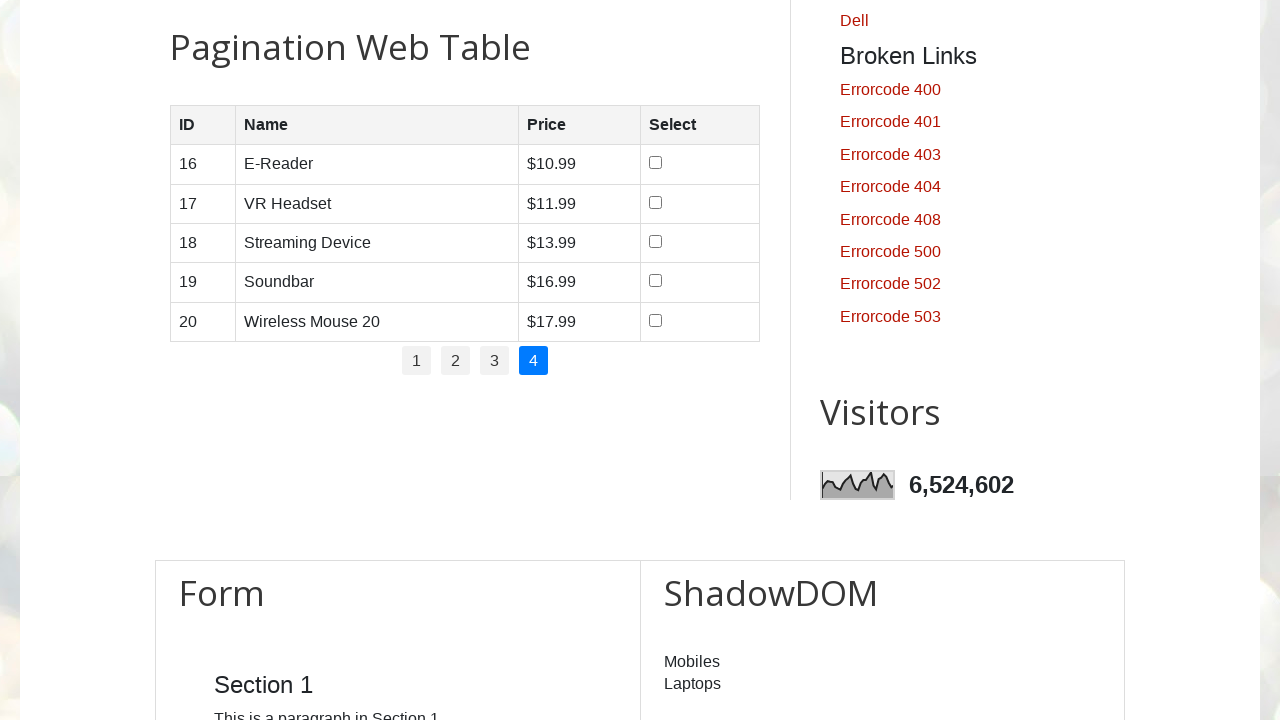

Read all cells in row 4 on page 4
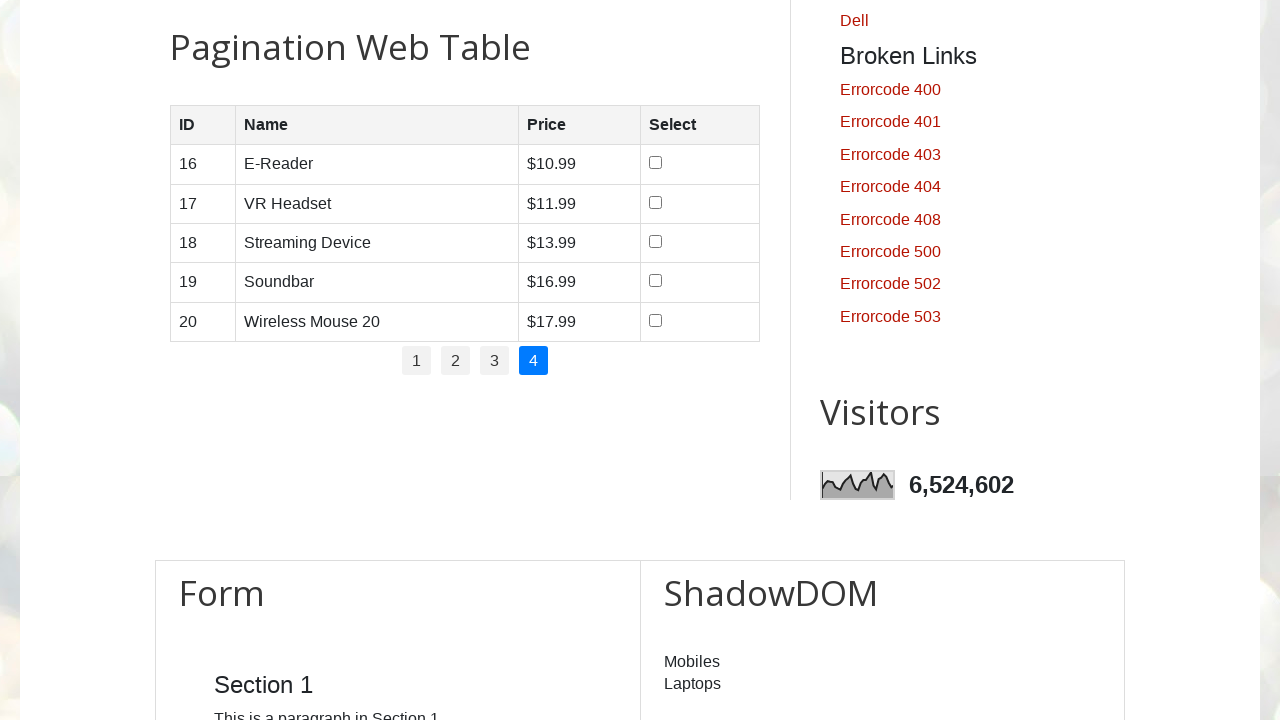

Checked checkbox state for row 4 on page 4
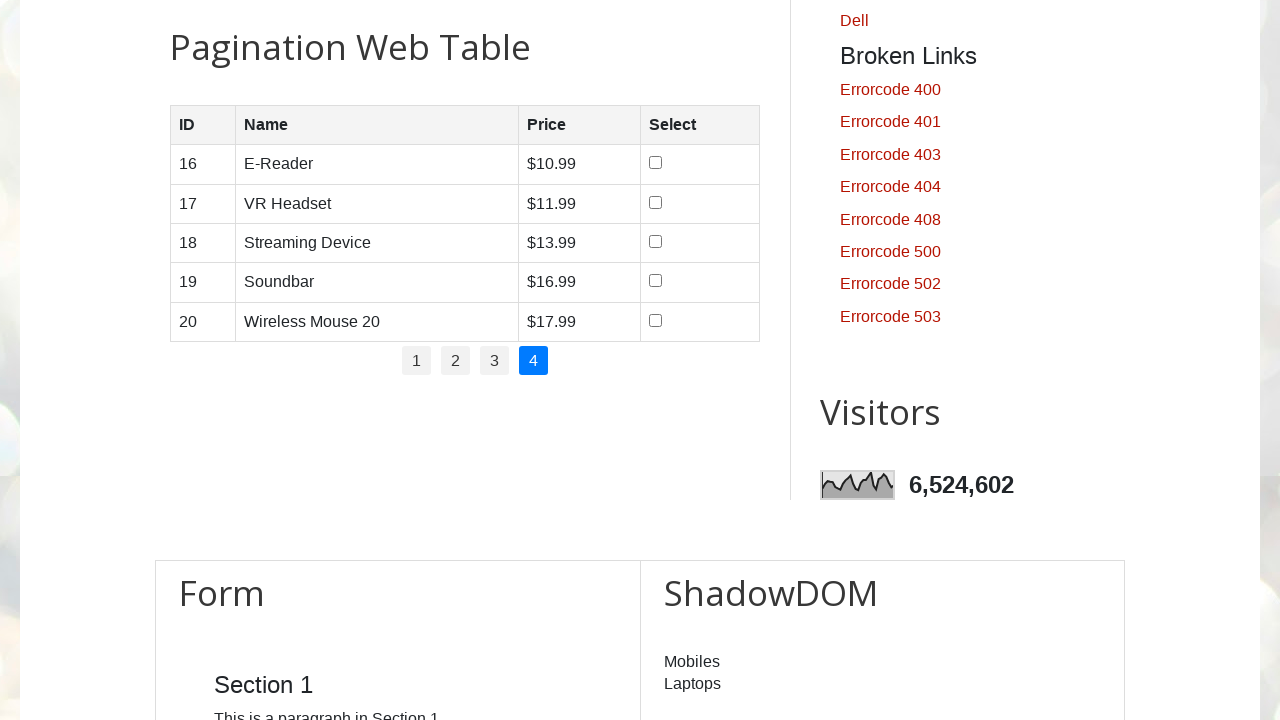

Read all cells in row 5 on page 4
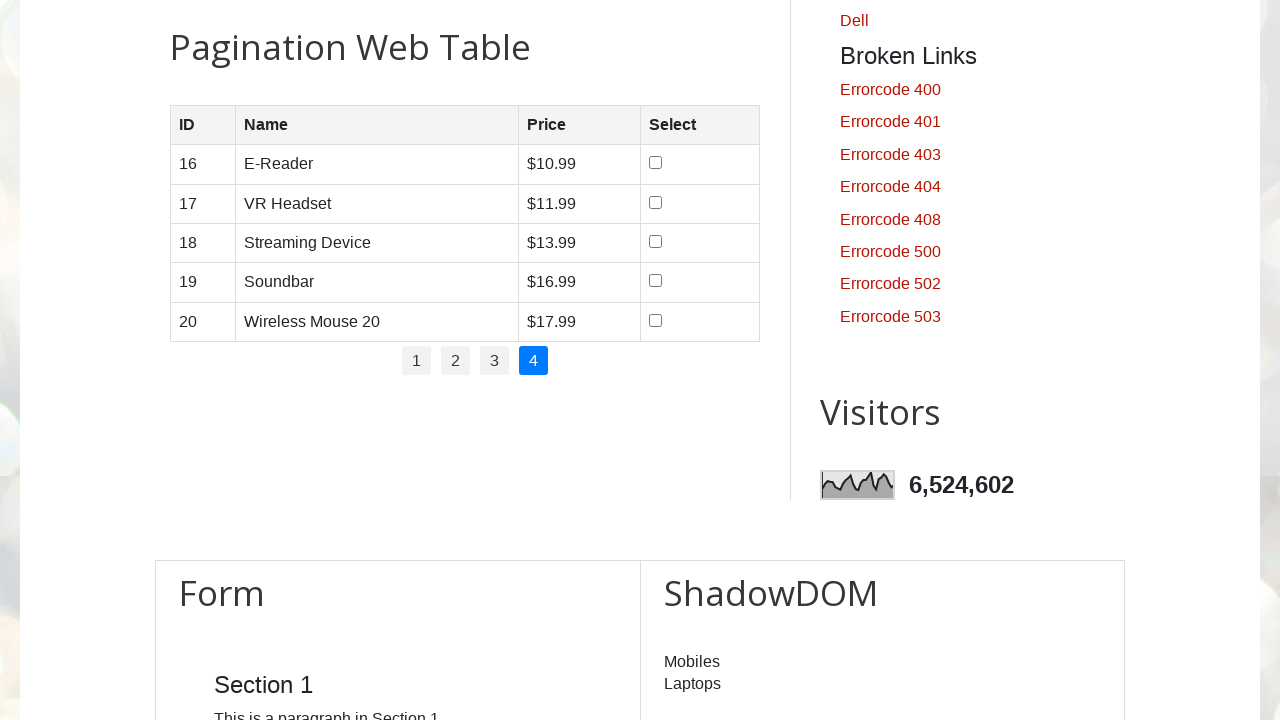

Checked checkbox state for row 5 on page 4
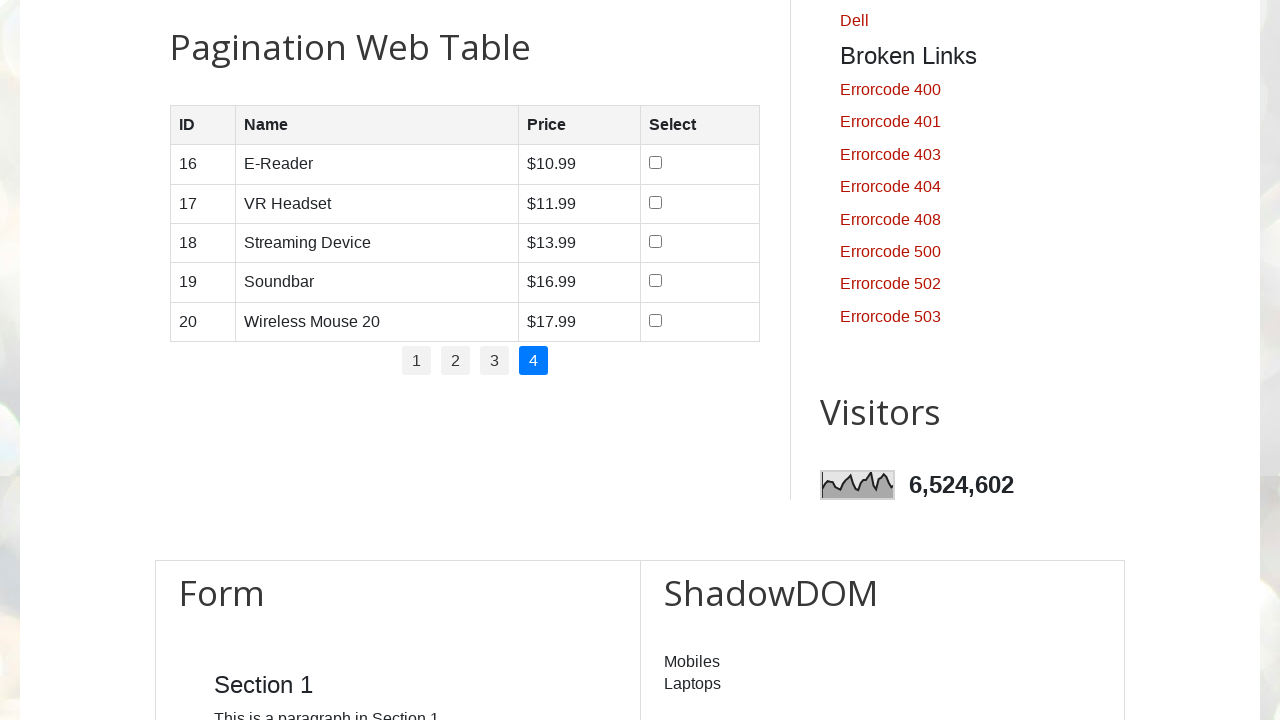

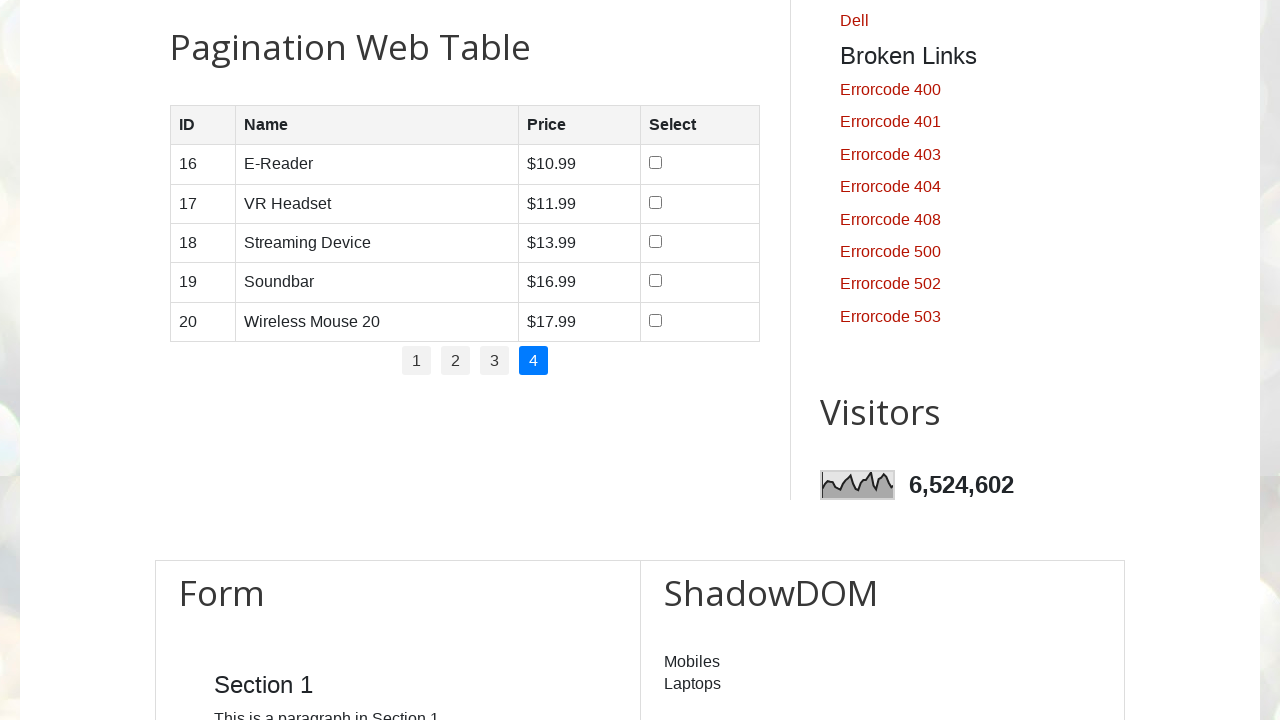